Navigates to WeatherNews mountain weather page, zooms in on the map multiple times, pans the map to adjust the view, scrolls down to find the calendar, and selects a specific date (Saturday) to view that day's weather forecast.

Starting URL: https://weathernews.jp/mountain/

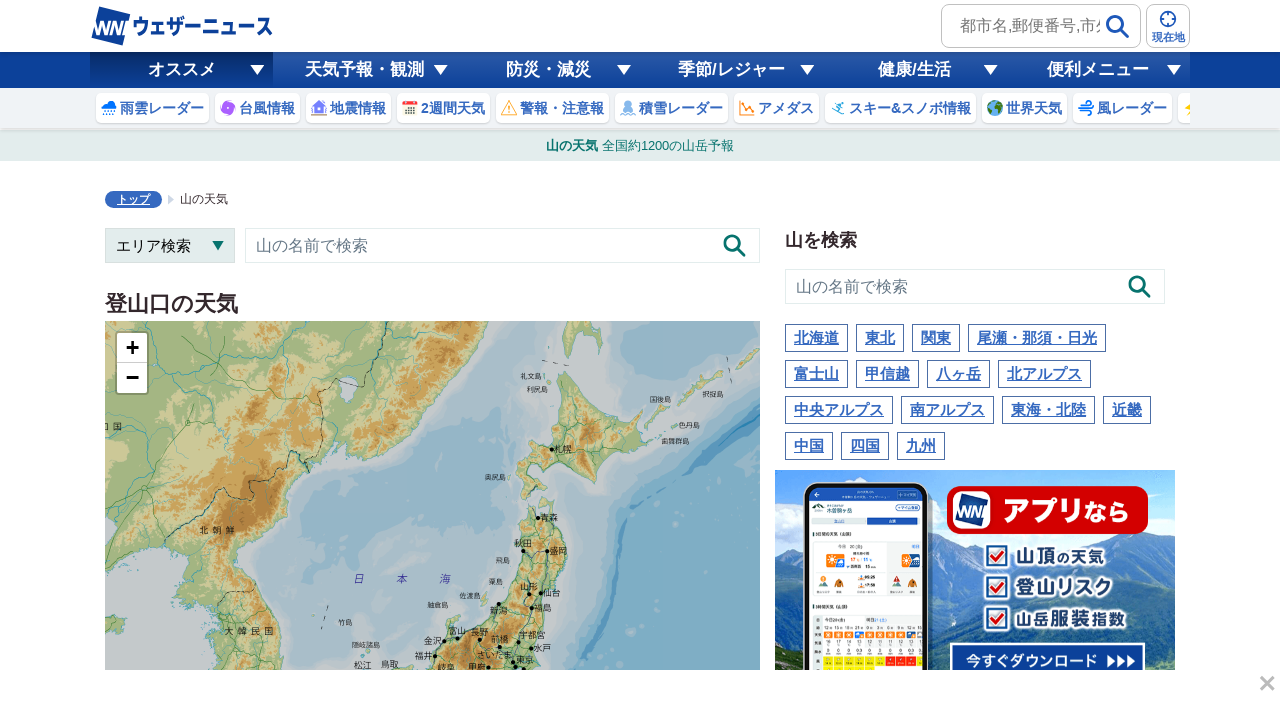

Map element loaded
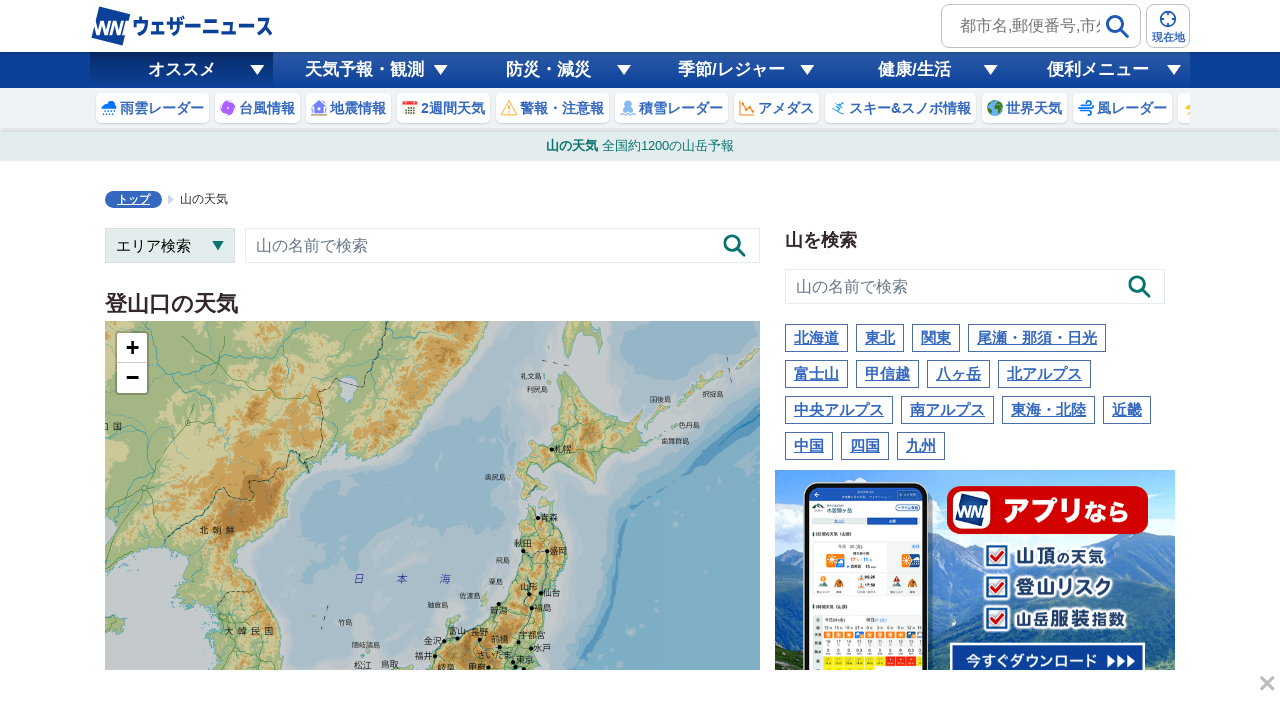

Clicked zoom in button at (132, 348) on a.leaflet-control-zoom-in
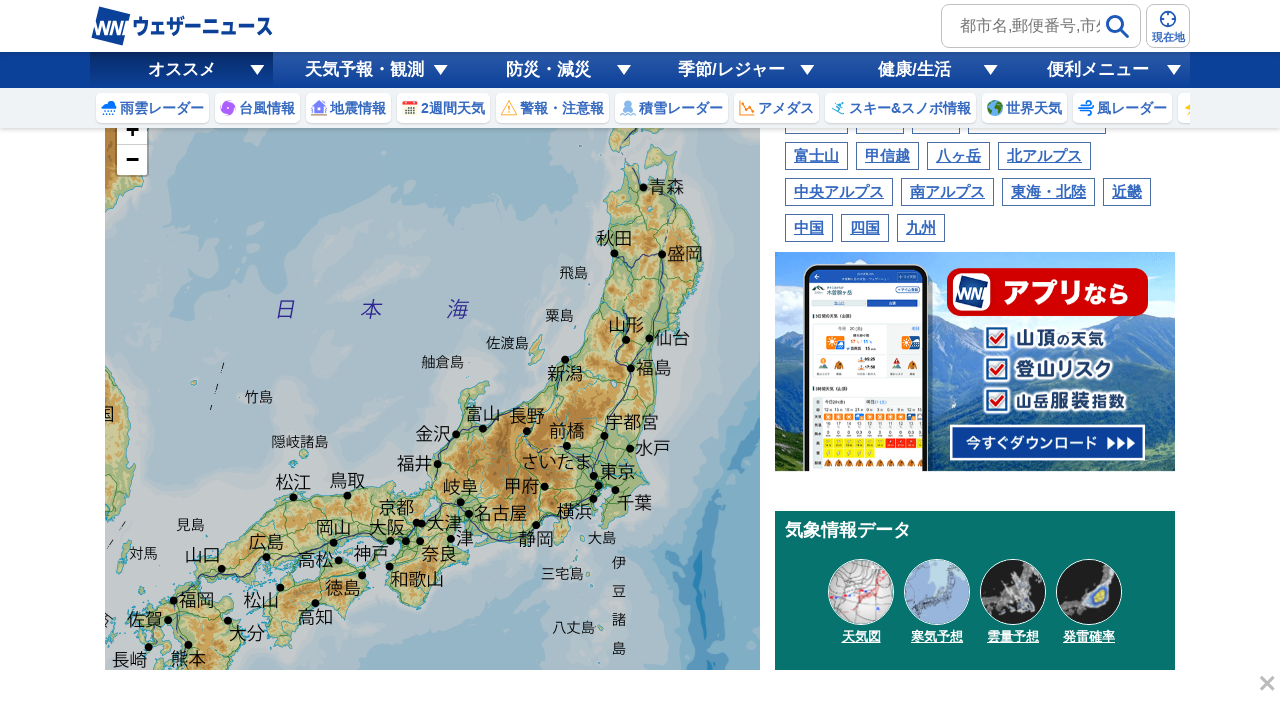

Waited 500ms for zoom animation
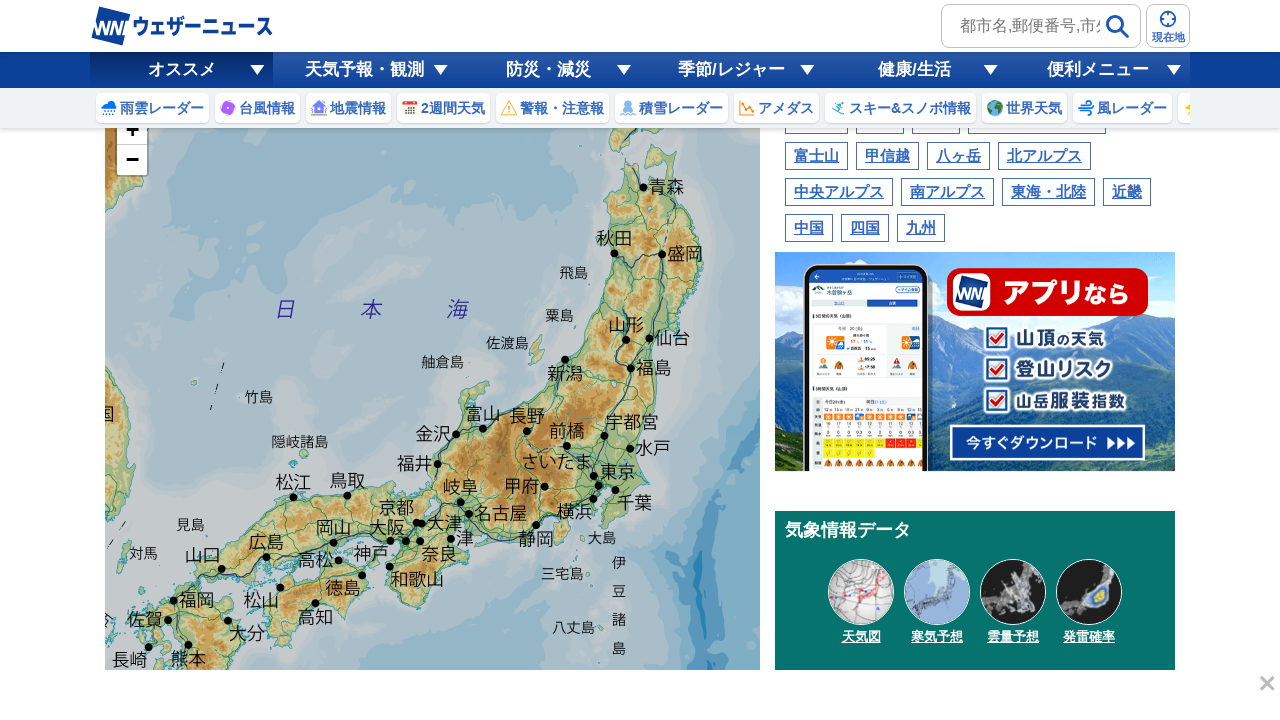

Clicked zoom in button at (132, 130) on a.leaflet-control-zoom-in
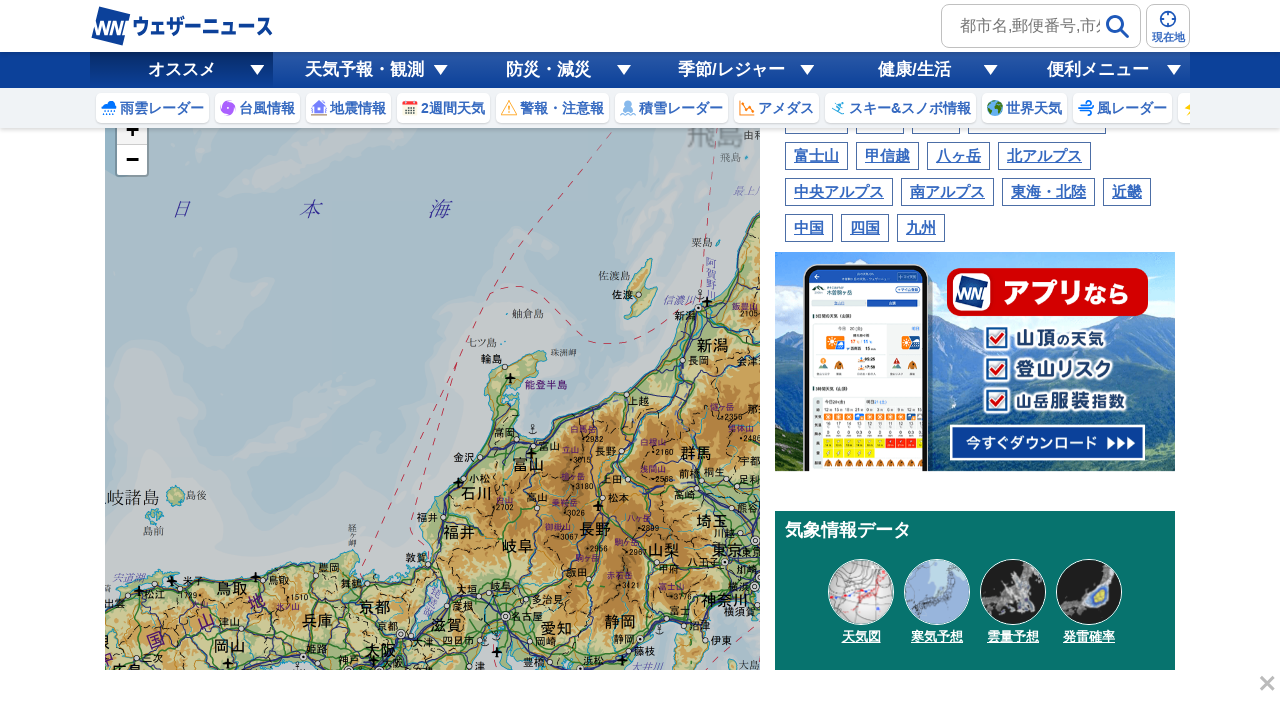

Waited 500ms for zoom animation
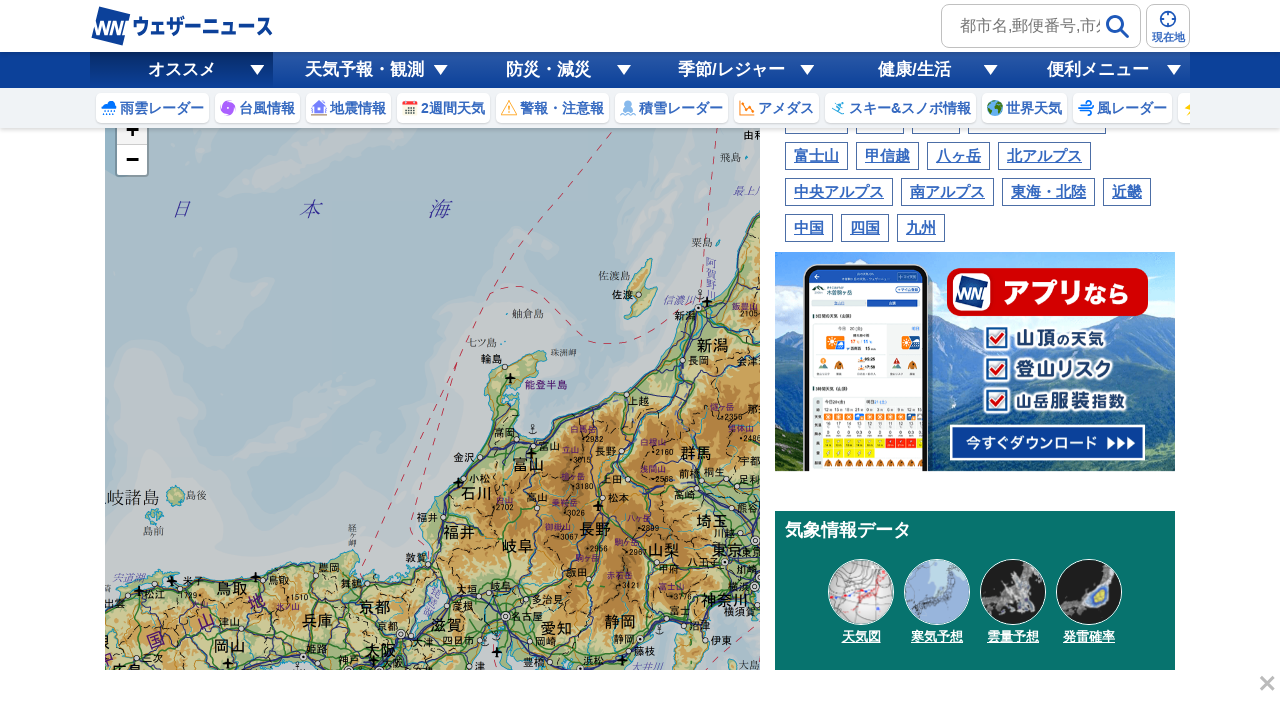

Clicked zoom in button at (132, 130) on a.leaflet-control-zoom-in
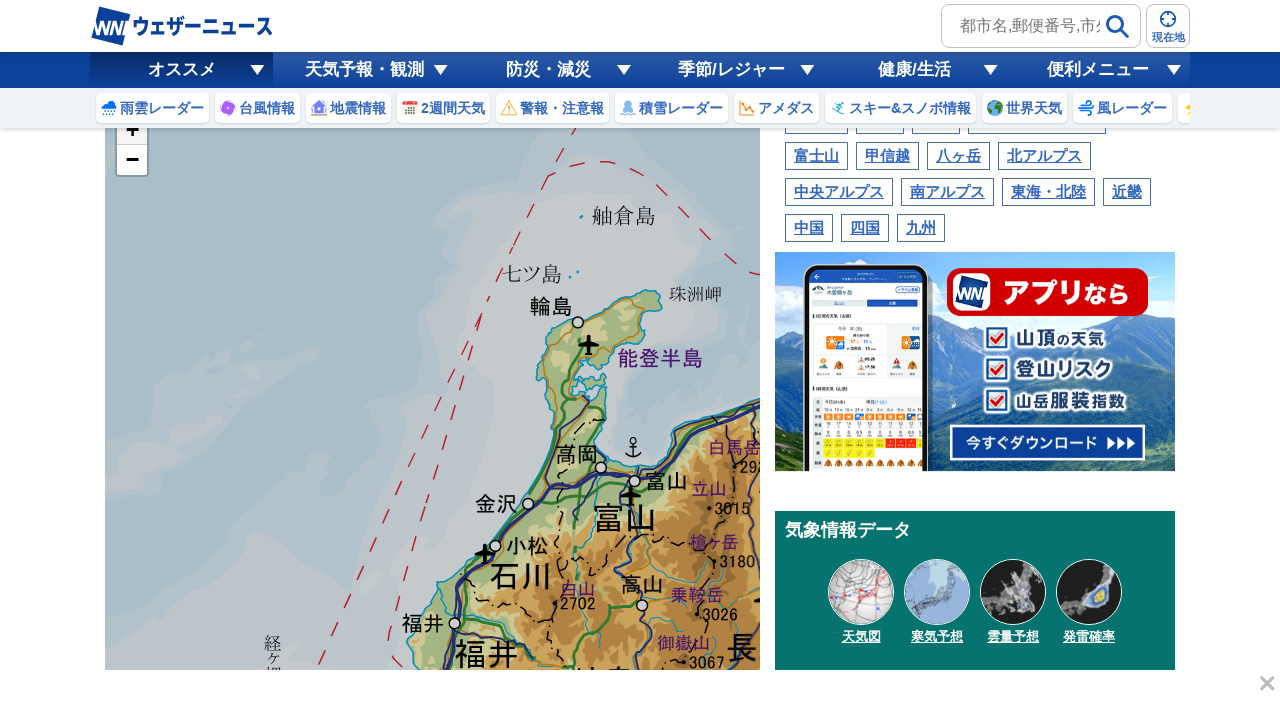

Waited 500ms for zoom animation
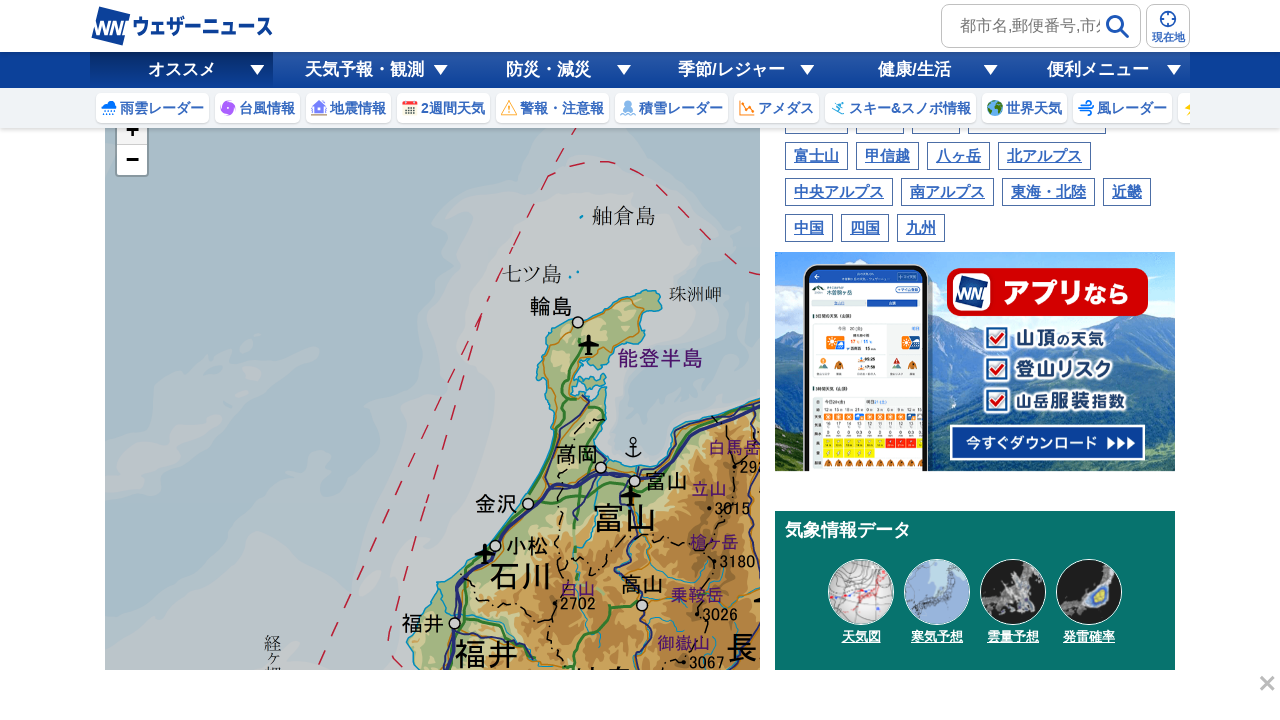

Moved mouse to map center at (432, 411)
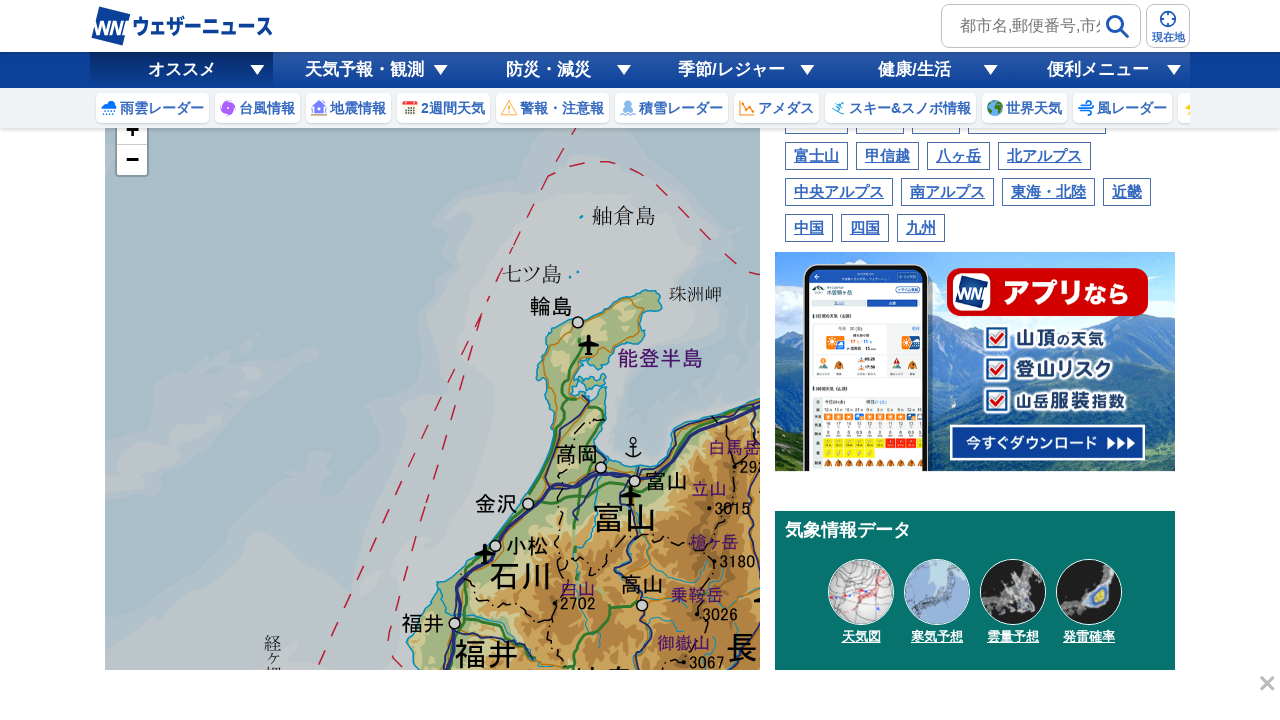

Mouse button pressed down at (432, 411)
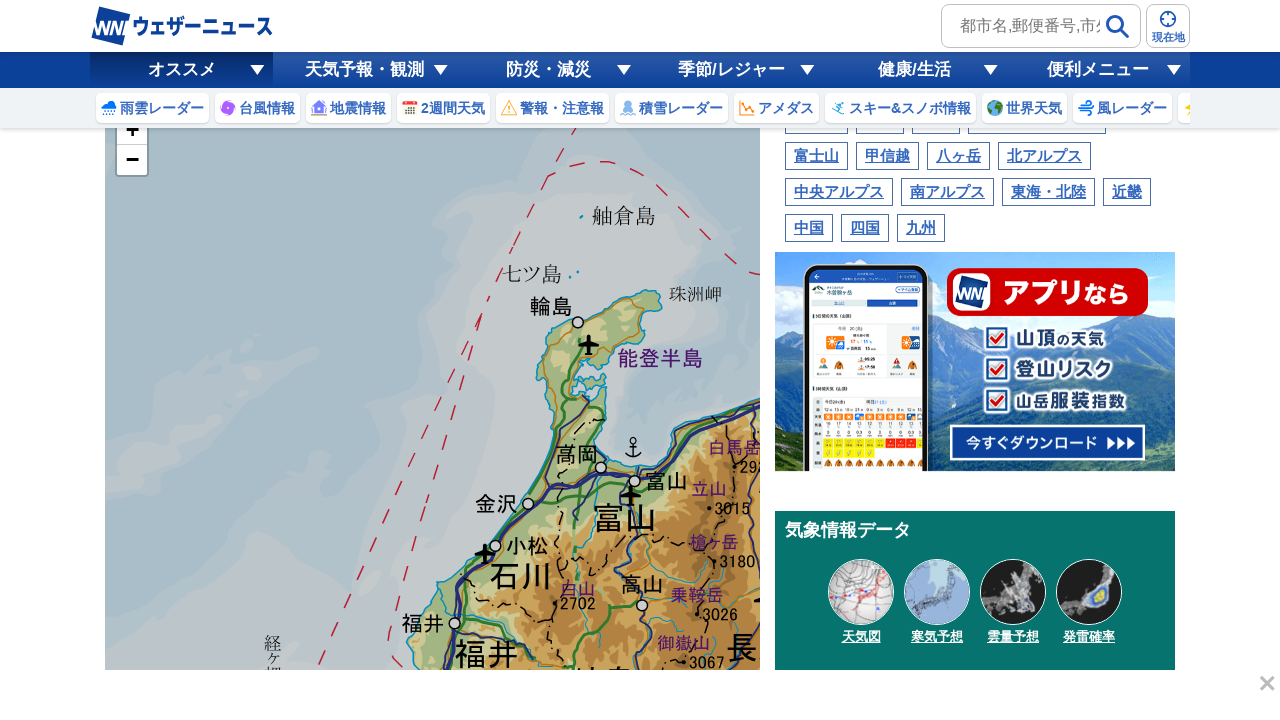

Dragged map northwest by 50 pixels at (382, 361)
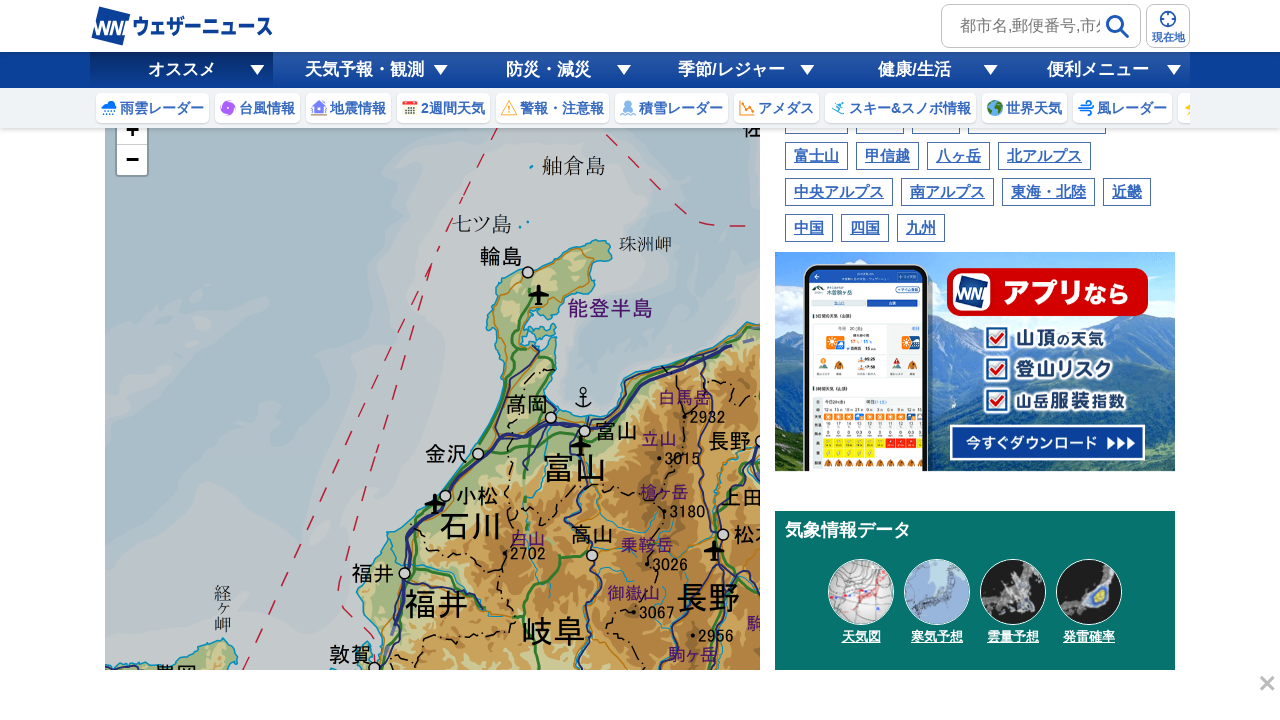

Mouse button released at (382, 361)
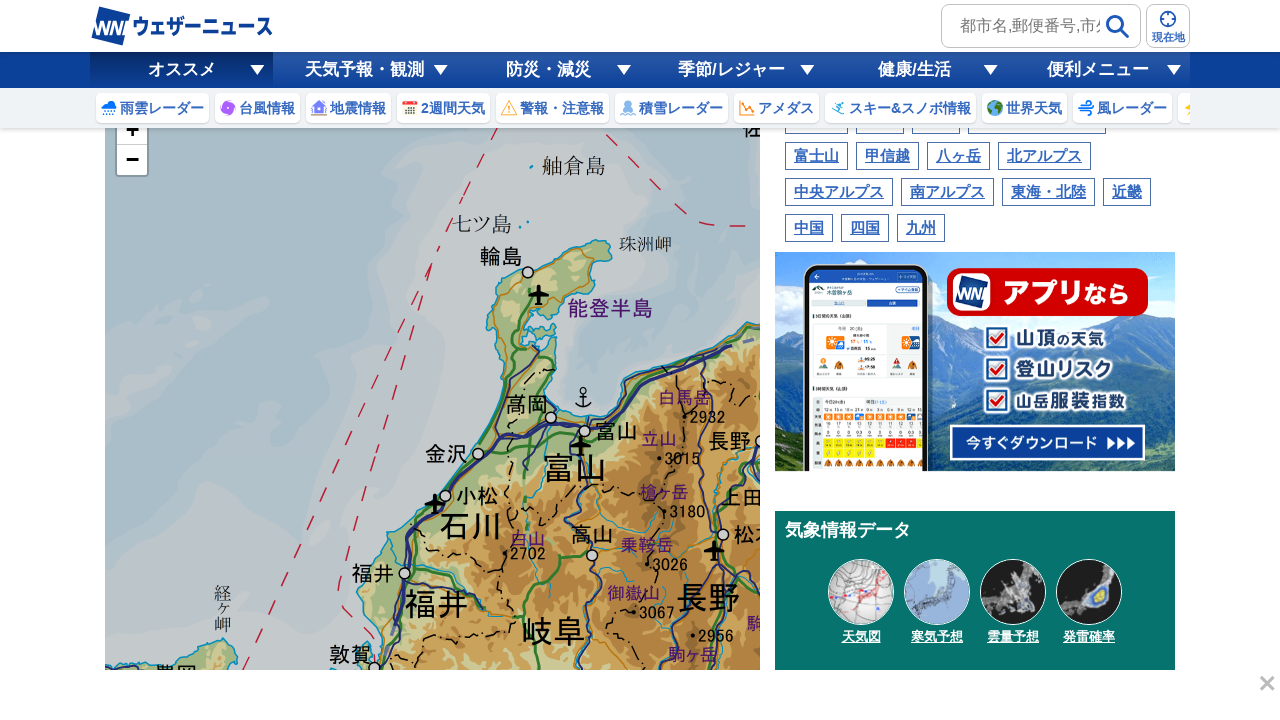

Waited 200ms for pan animation
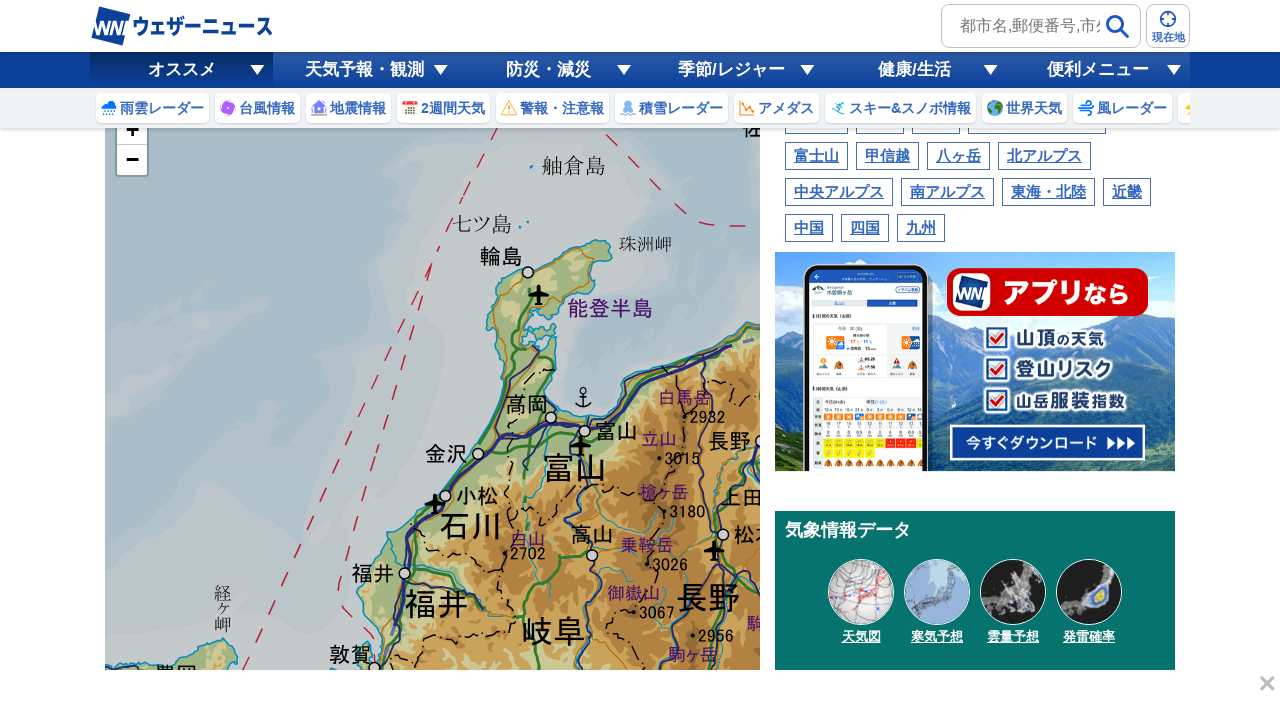

Clicked zoom in button at (132, 130) on a.leaflet-control-zoom-in
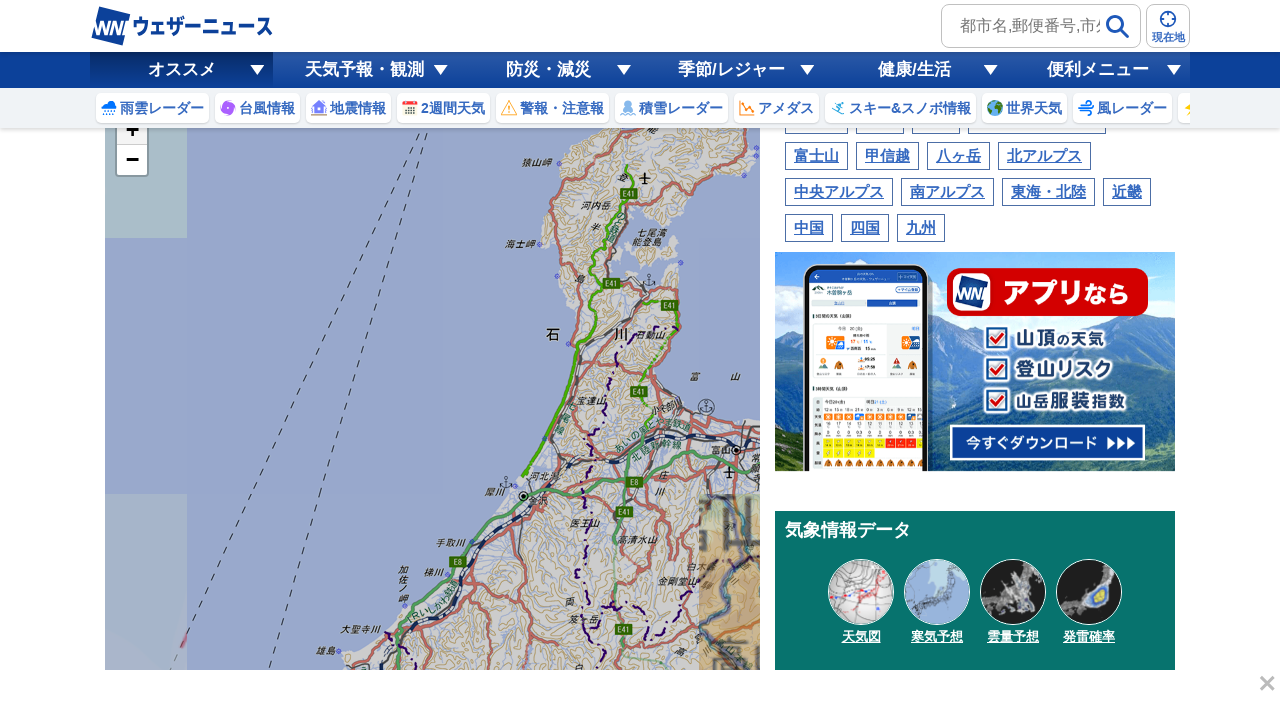

Waited 500ms for zoom animation
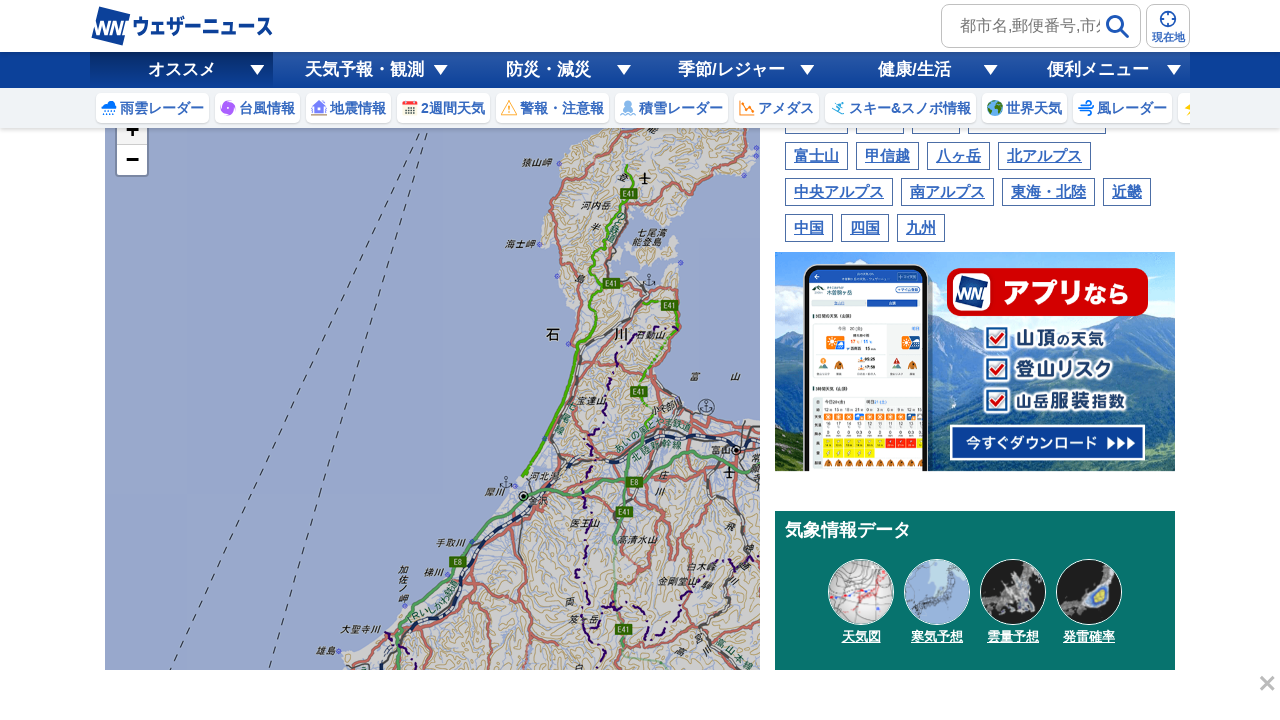

Clicked zoom in button at (132, 130) on a.leaflet-control-zoom-in
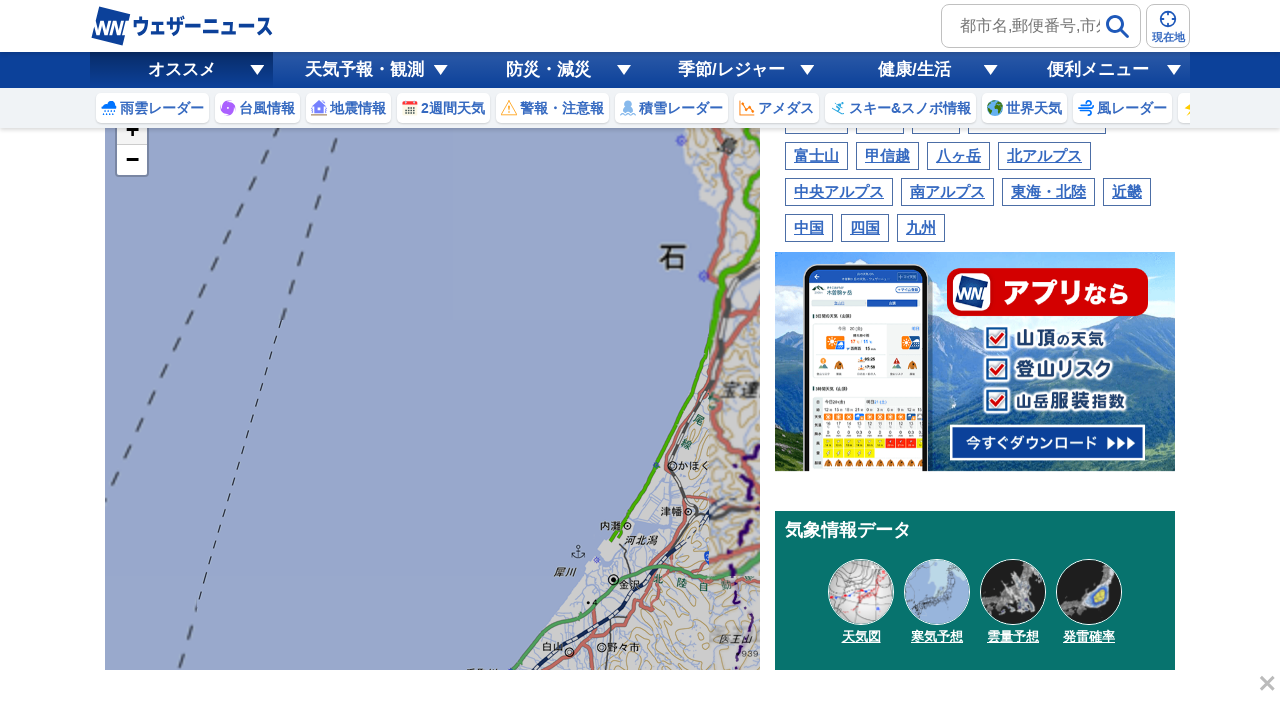

Waited 500ms for zoom animation
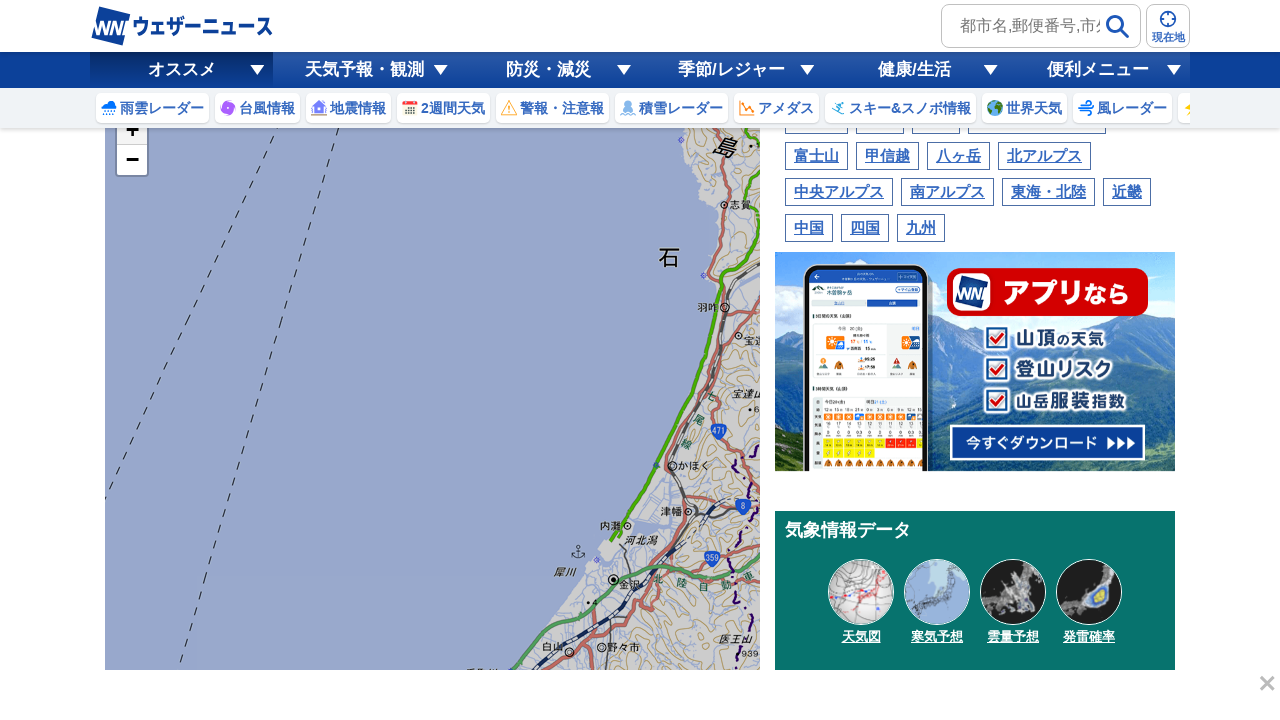

Clicked zoom in button at (132, 130) on a.leaflet-control-zoom-in
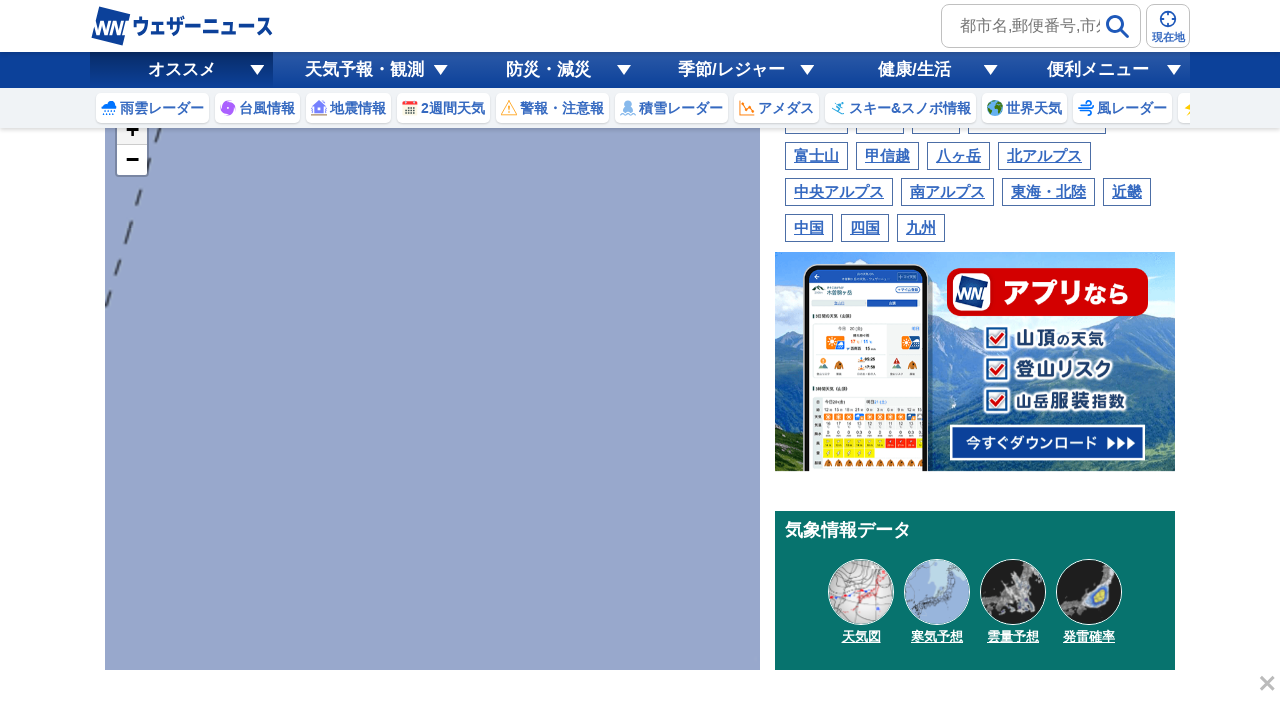

Waited 500ms for zoom animation
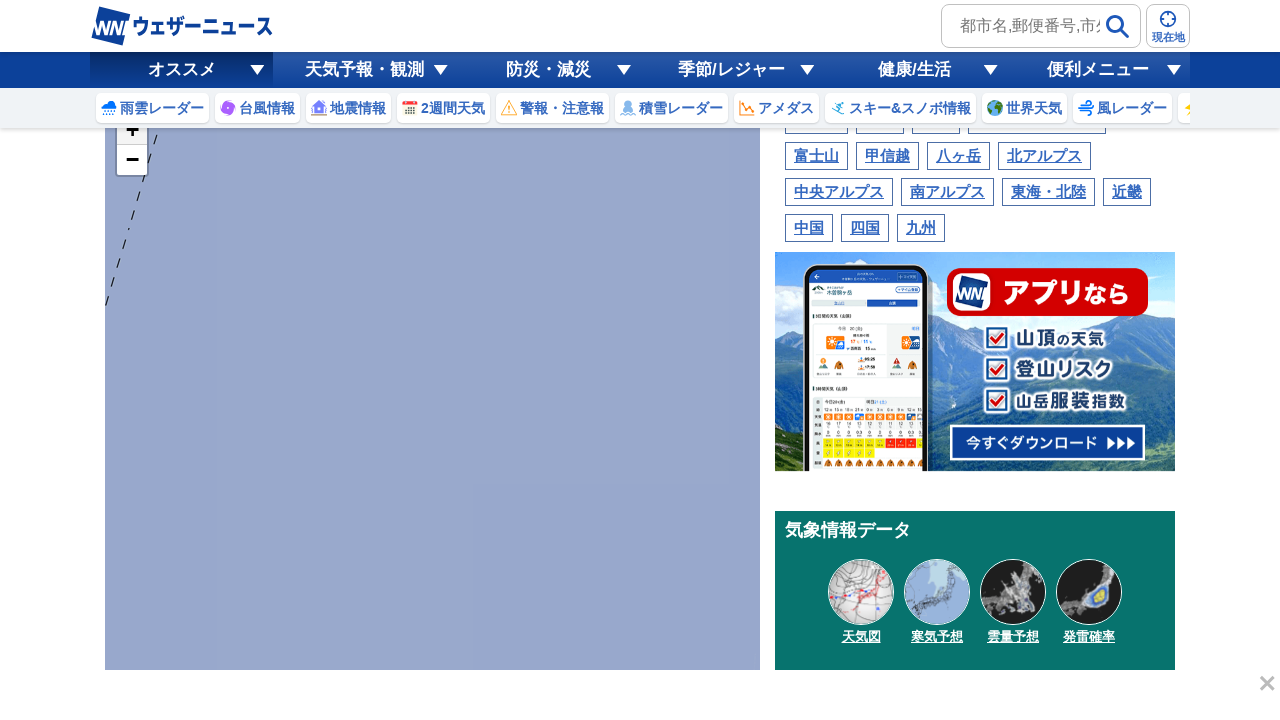

Moved mouse to map center at (432, 411)
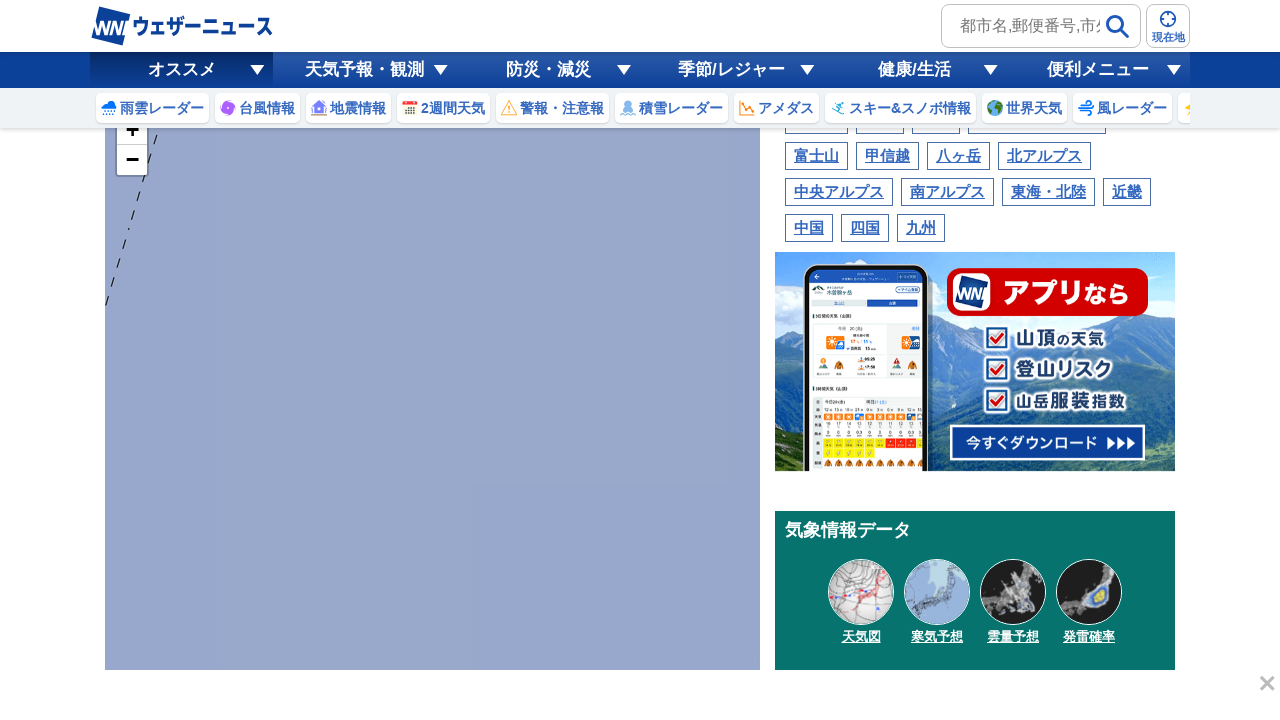

Mouse button pressed down at (432, 411)
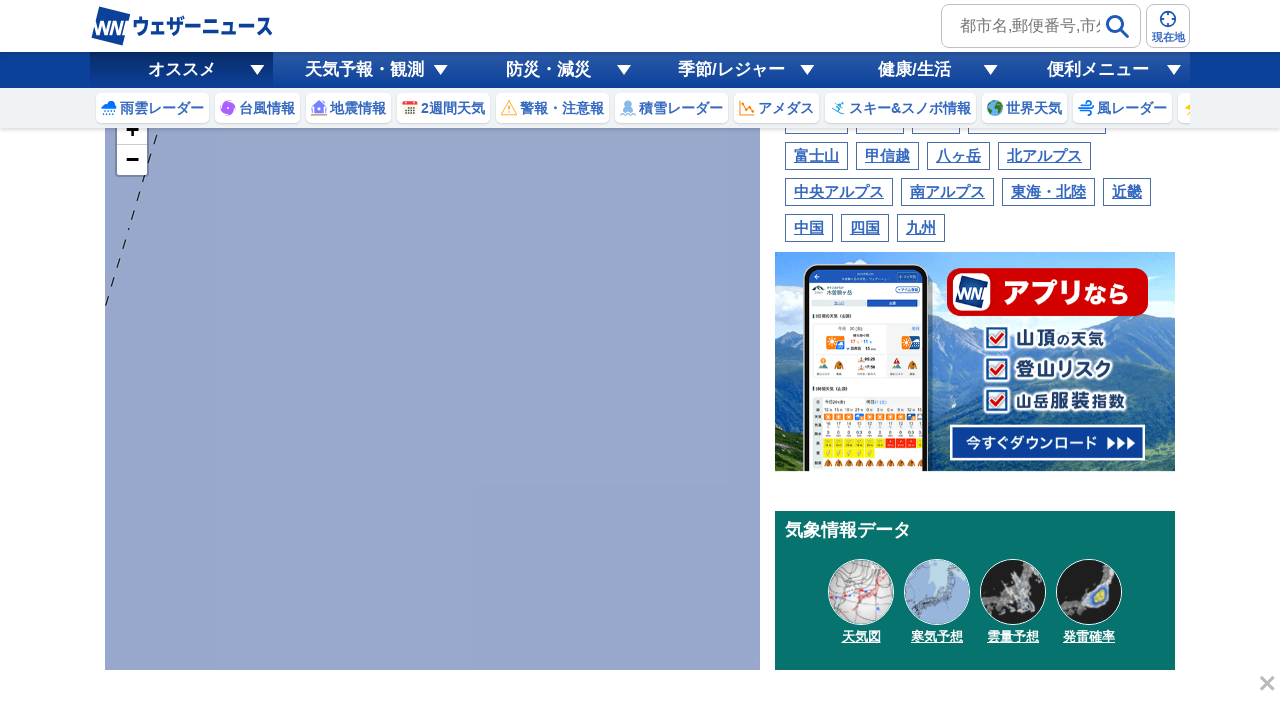

Dragged map west by 50 pixels at (382, 411)
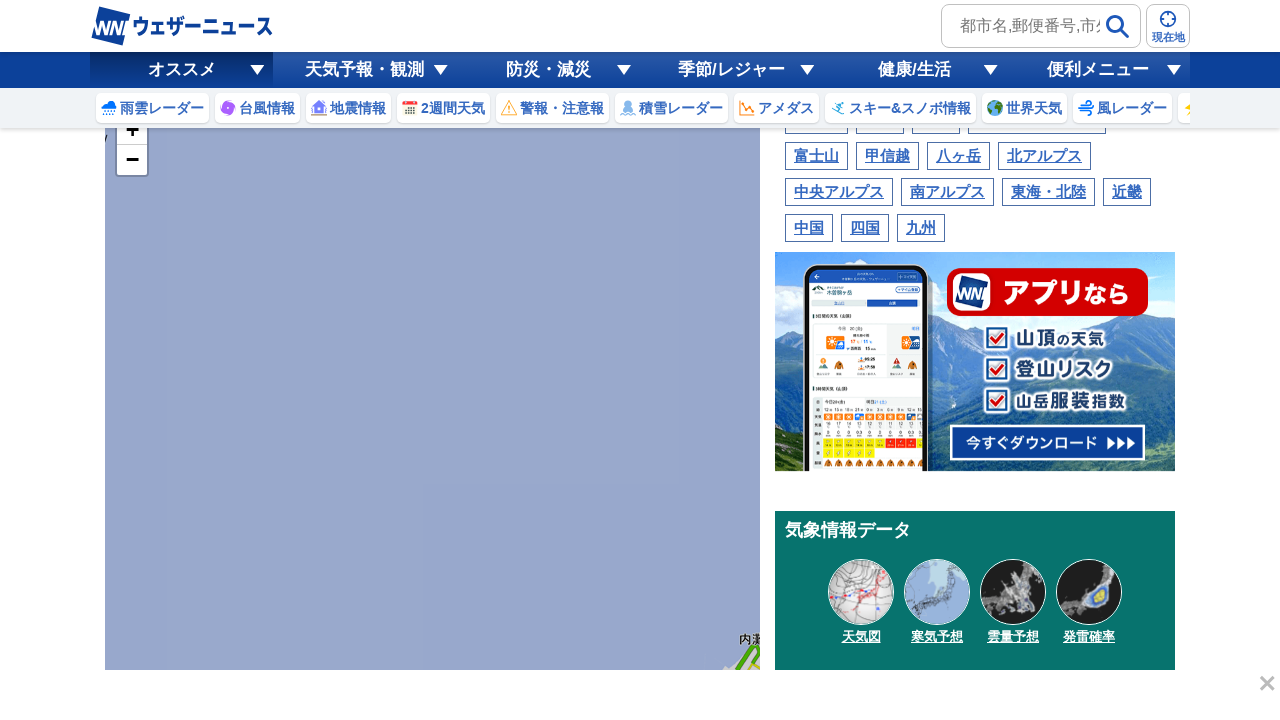

Mouse button released at (382, 411)
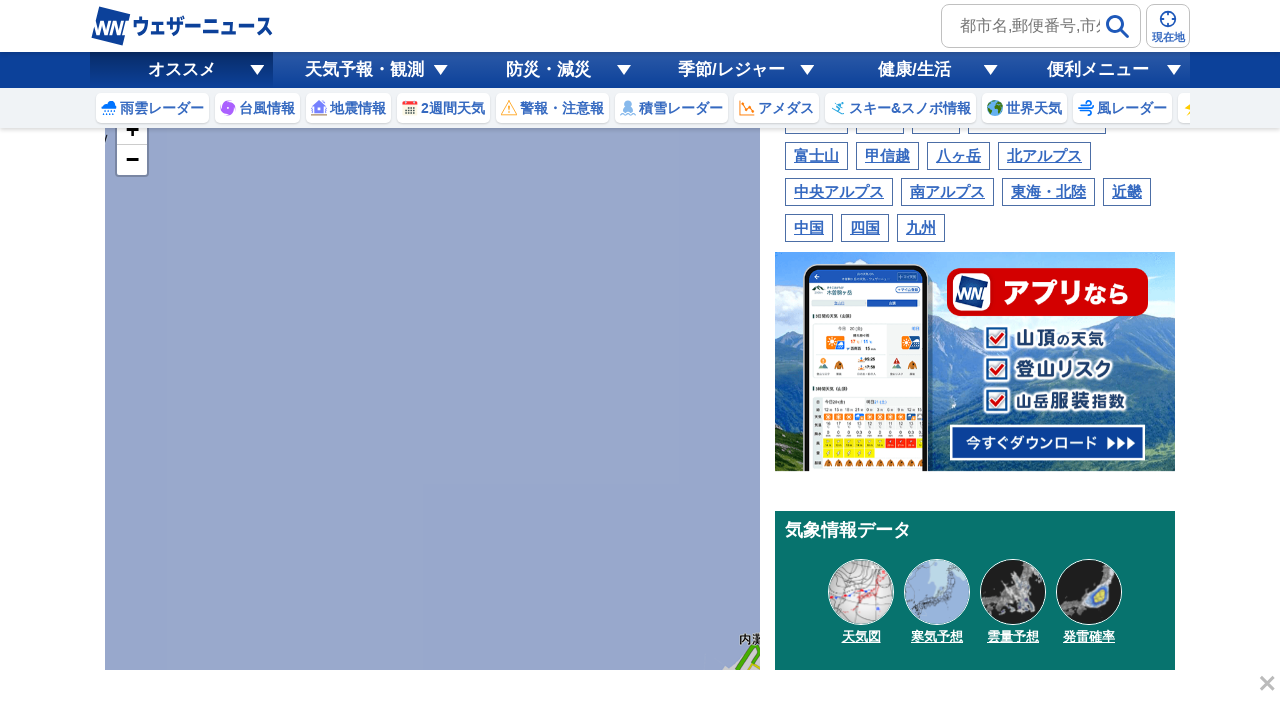

Waited 200ms for pan animation
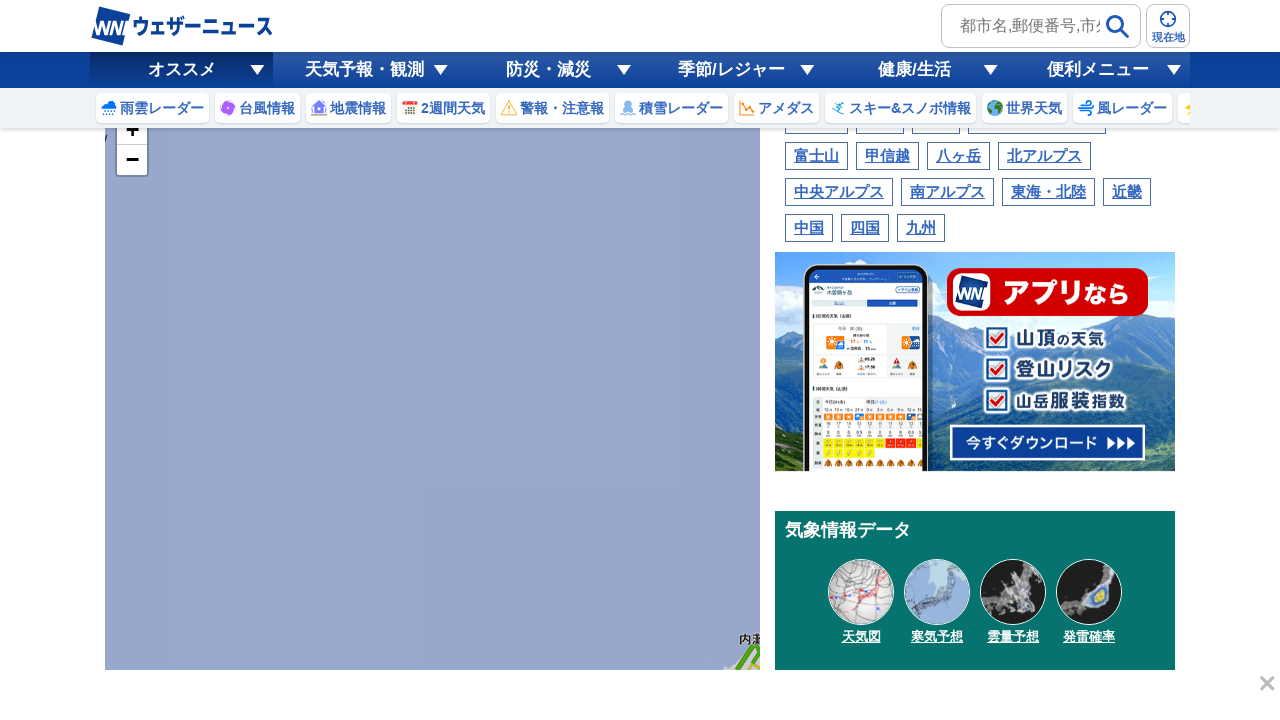

Clicked zoom in button at (132, 130) on a.leaflet-control-zoom-in
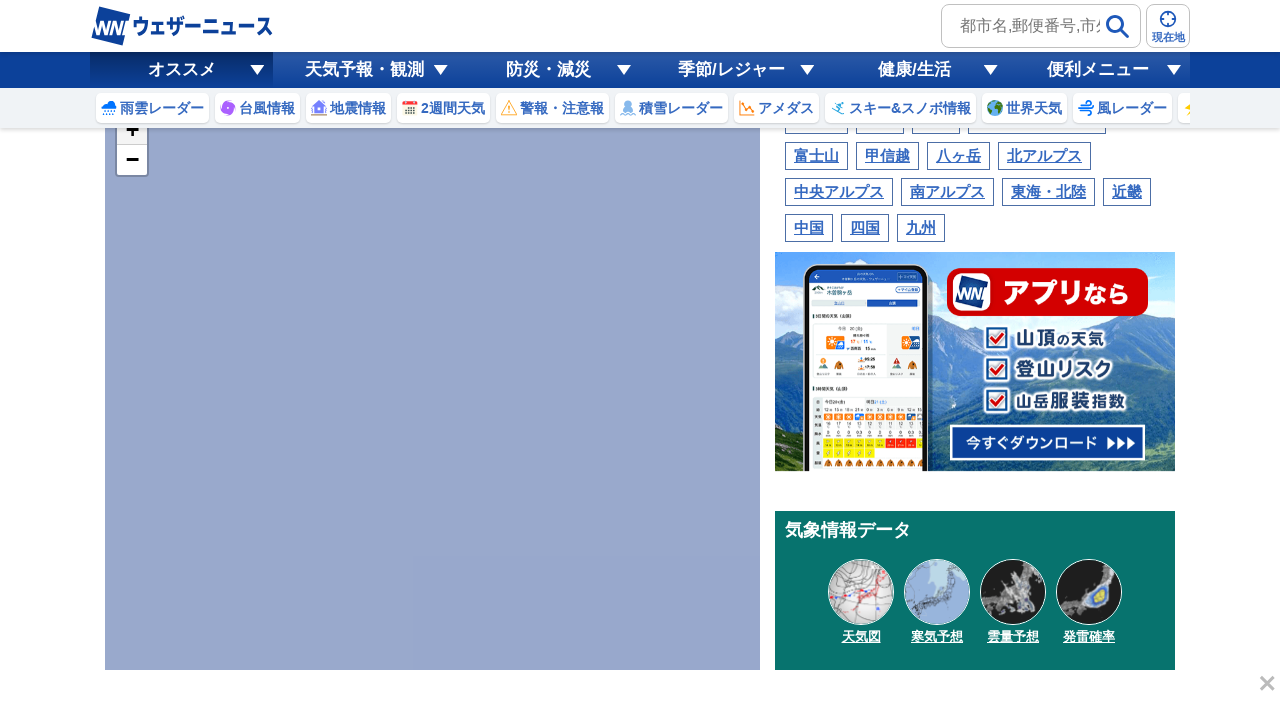

Waited 500ms for zoom animation
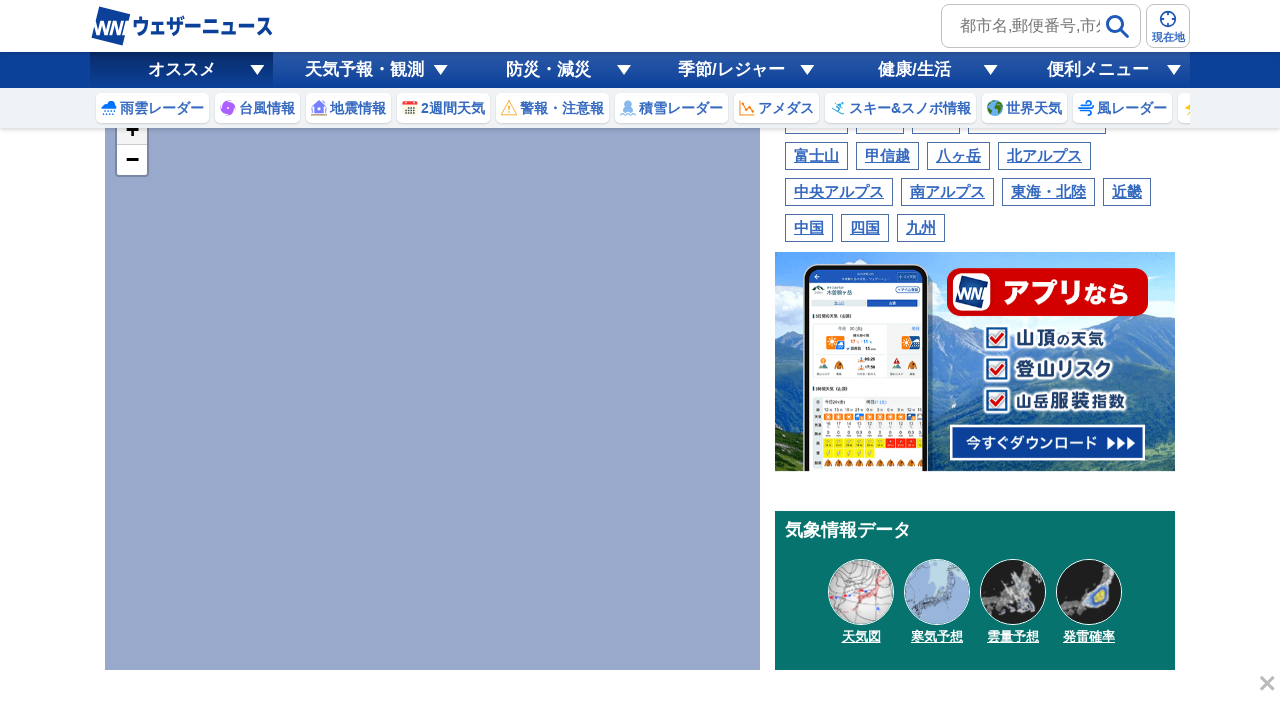

Clicked zoom in button at (132, 130) on a.leaflet-control-zoom-in
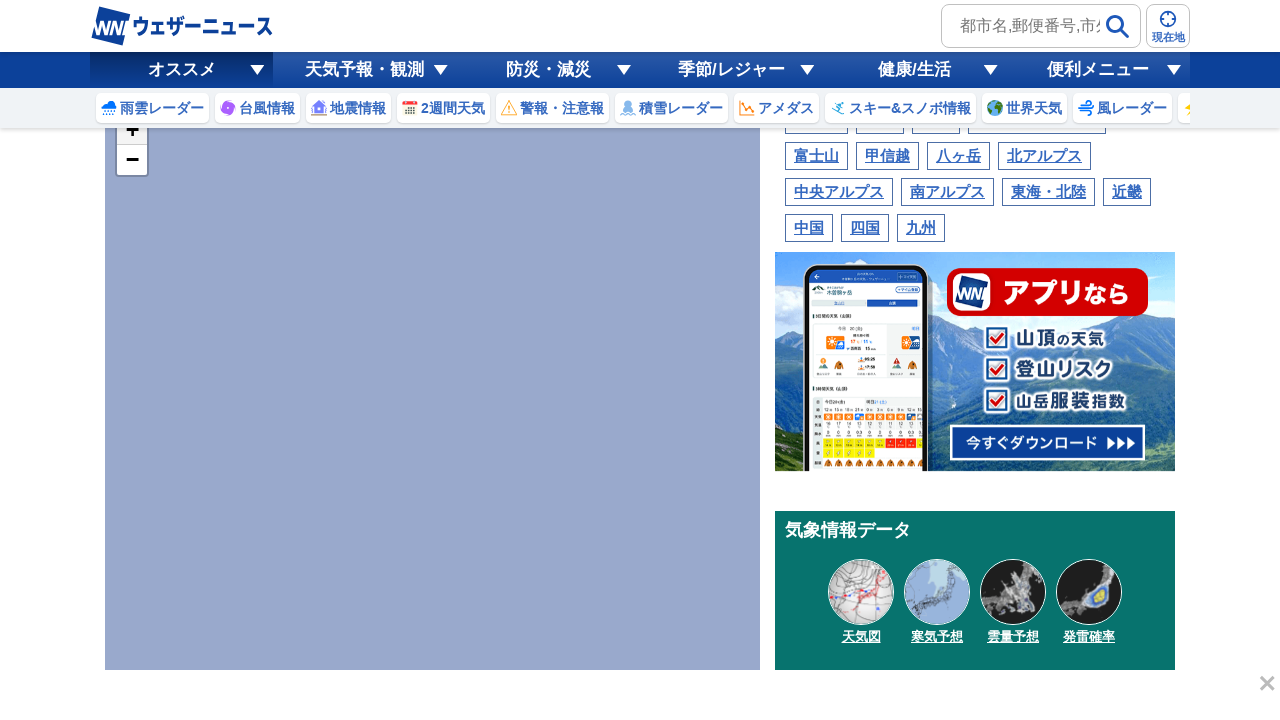

Waited 500ms for zoom animation
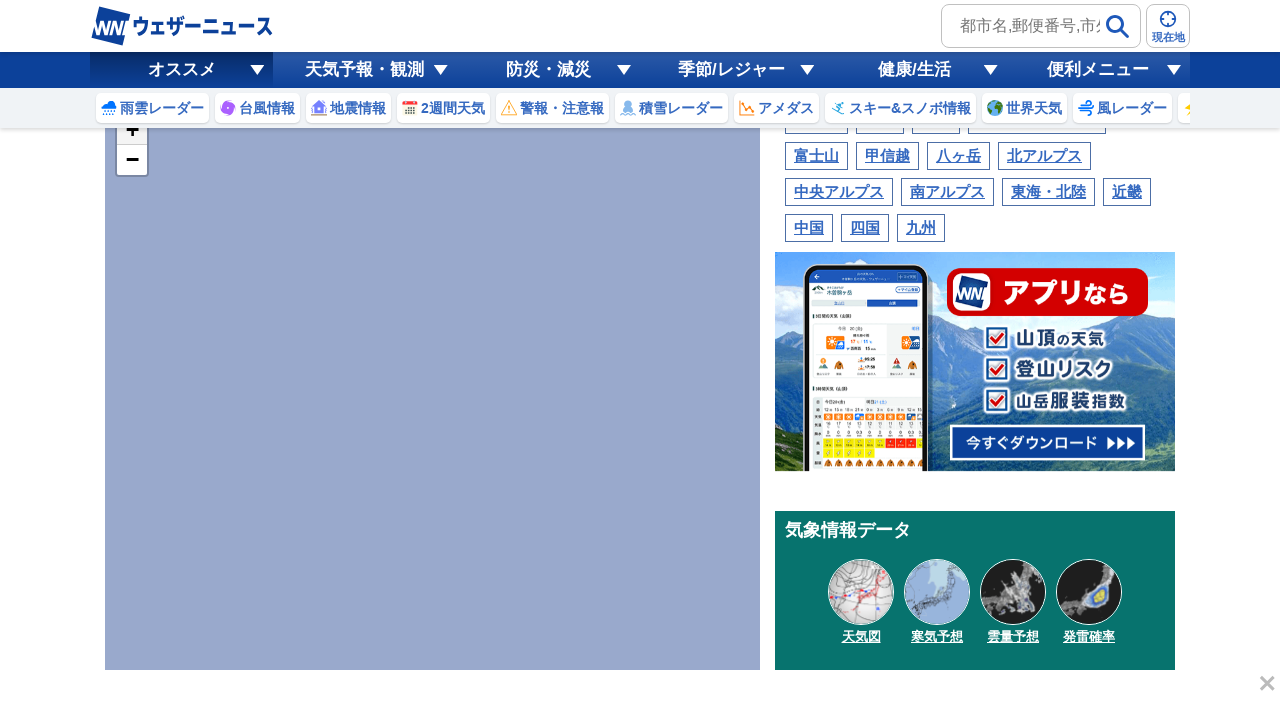

Clicked zoom in button at (132, 130) on a.leaflet-control-zoom-in
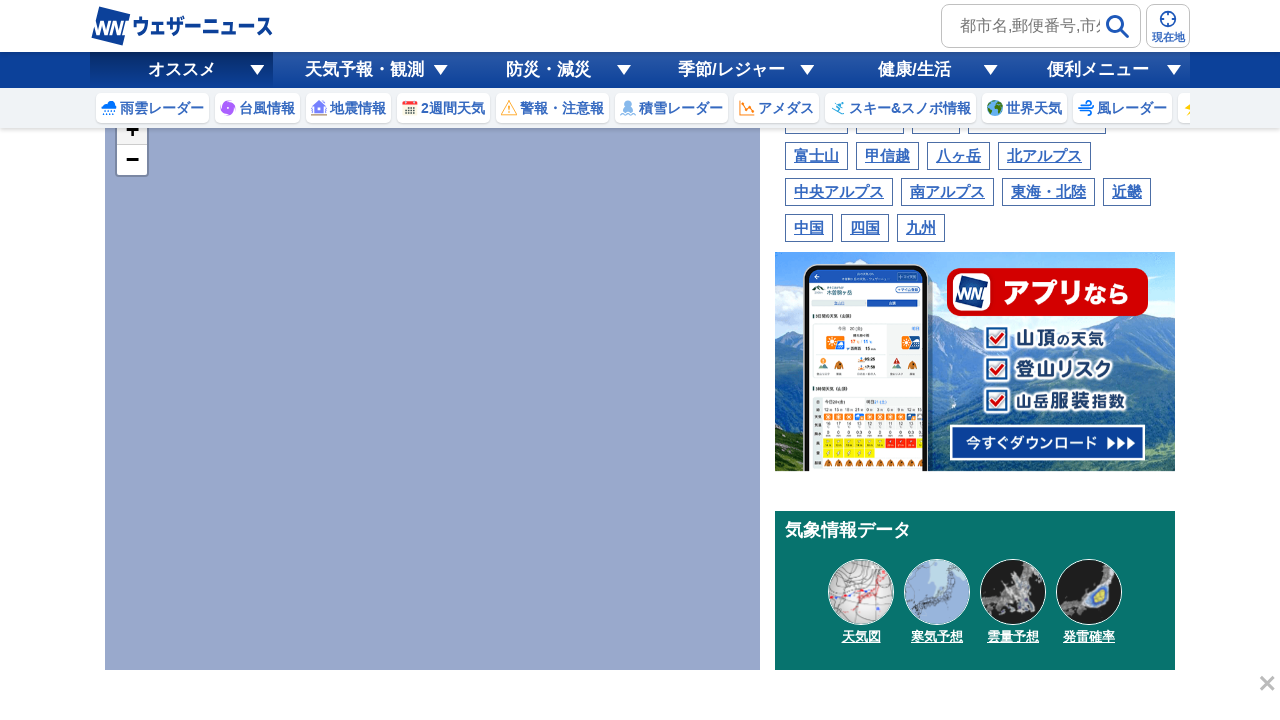

Waited 500ms for zoom animation
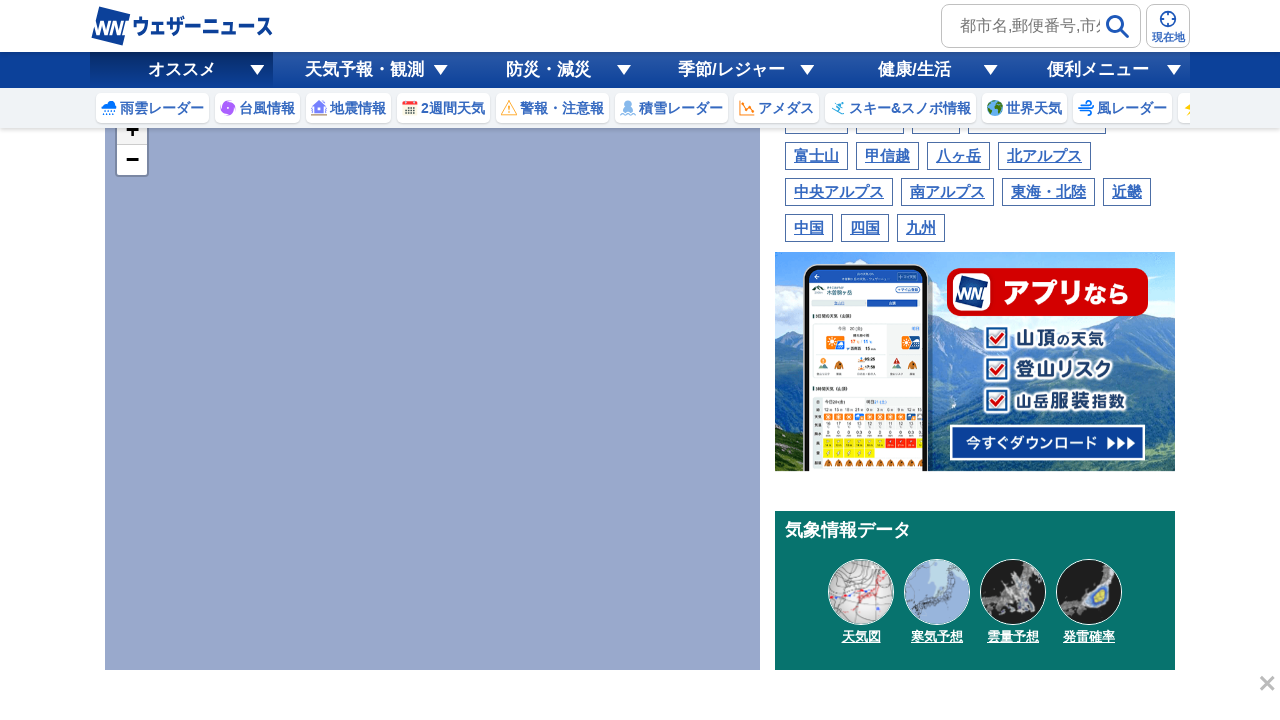

Moved mouse to map center at (432, 411)
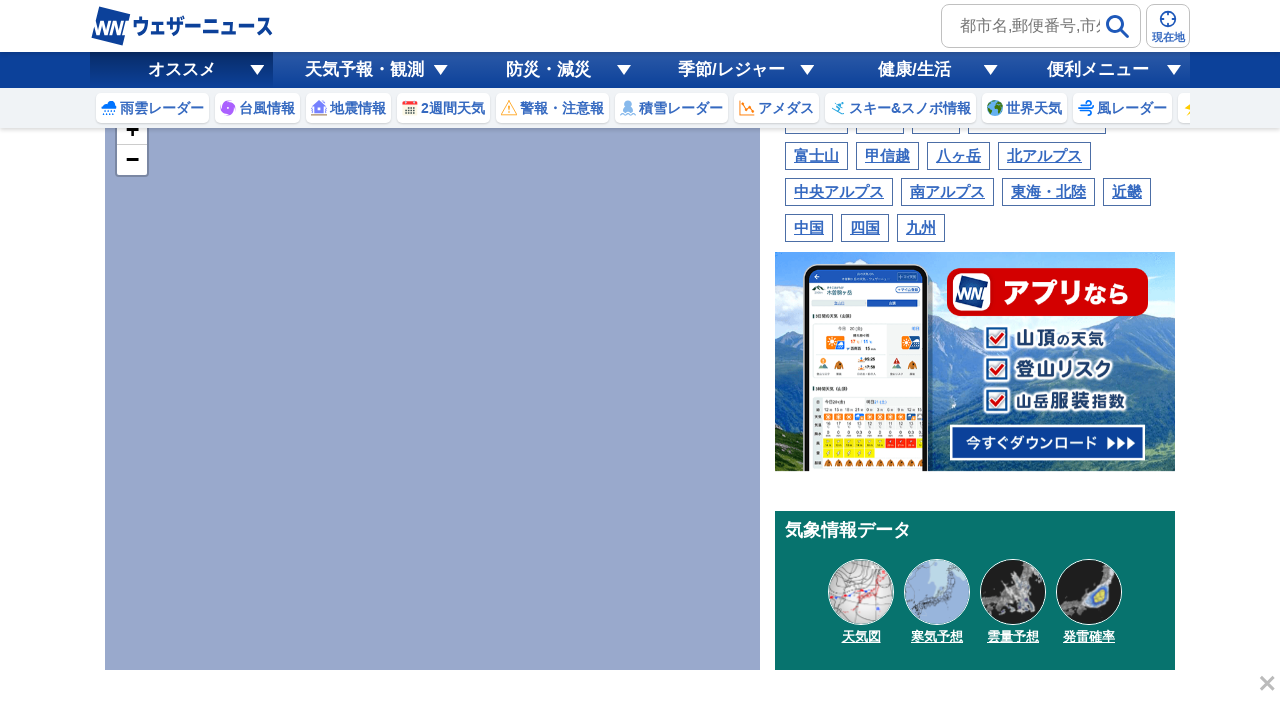

Mouse button pressed down at (432, 411)
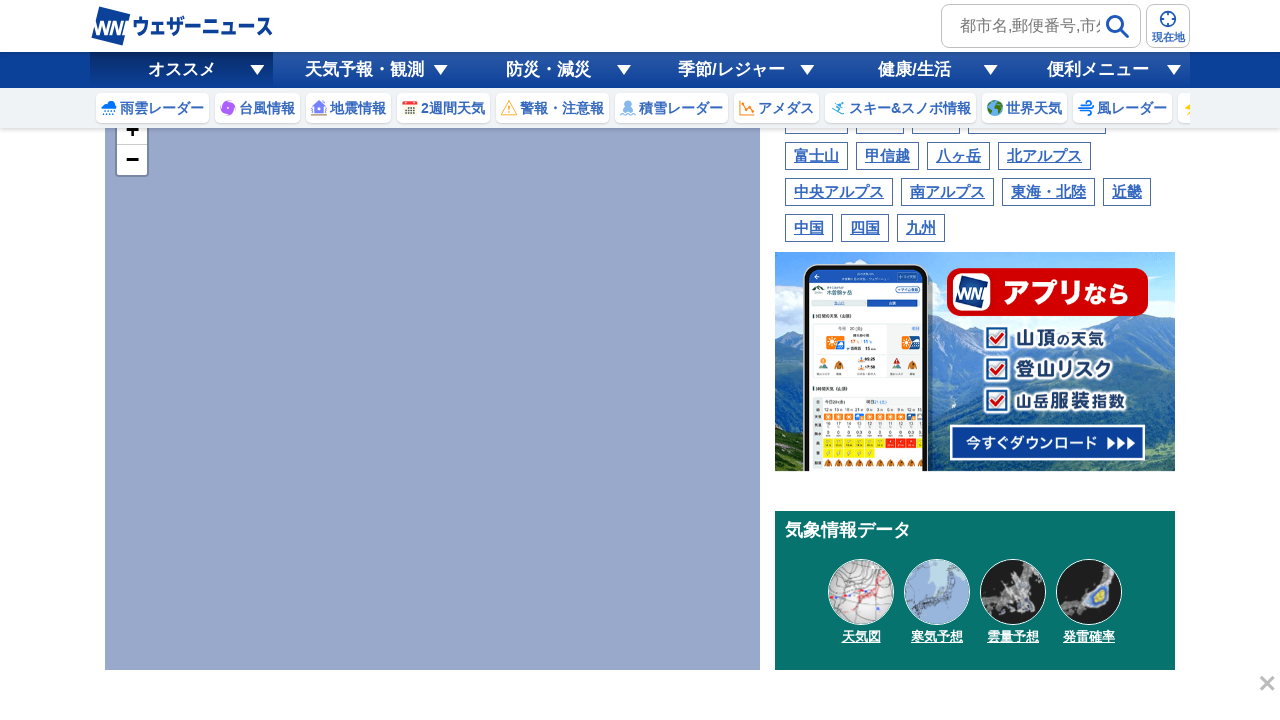

Dragged map southwest by 100 pixels horizontally and 100 pixels vertically at (332, 511)
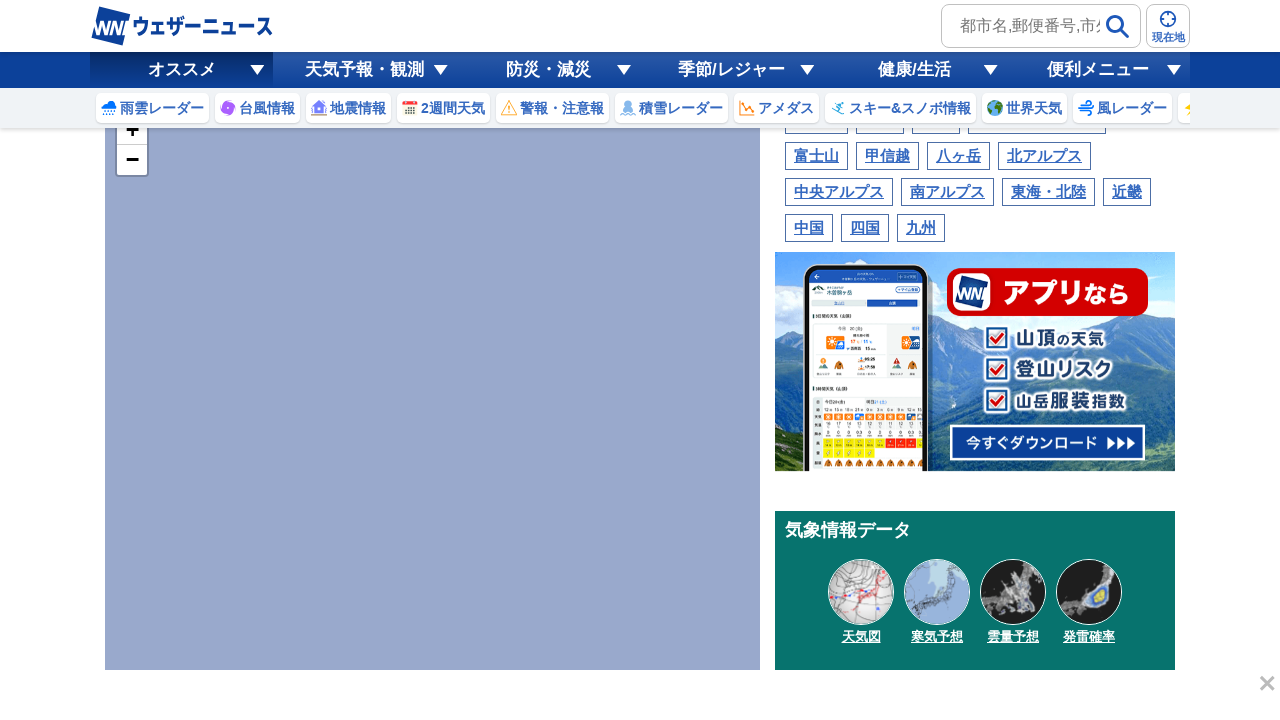

Mouse button released at (332, 511)
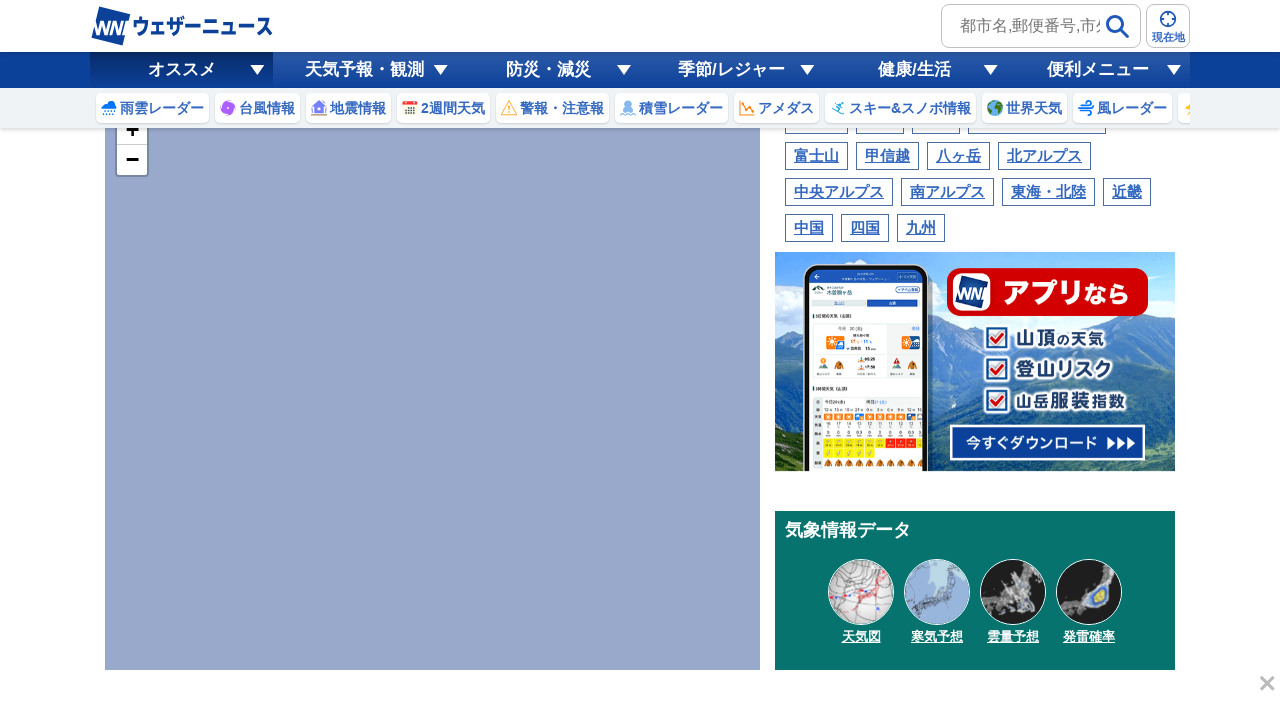

Waited 200ms for pan animation
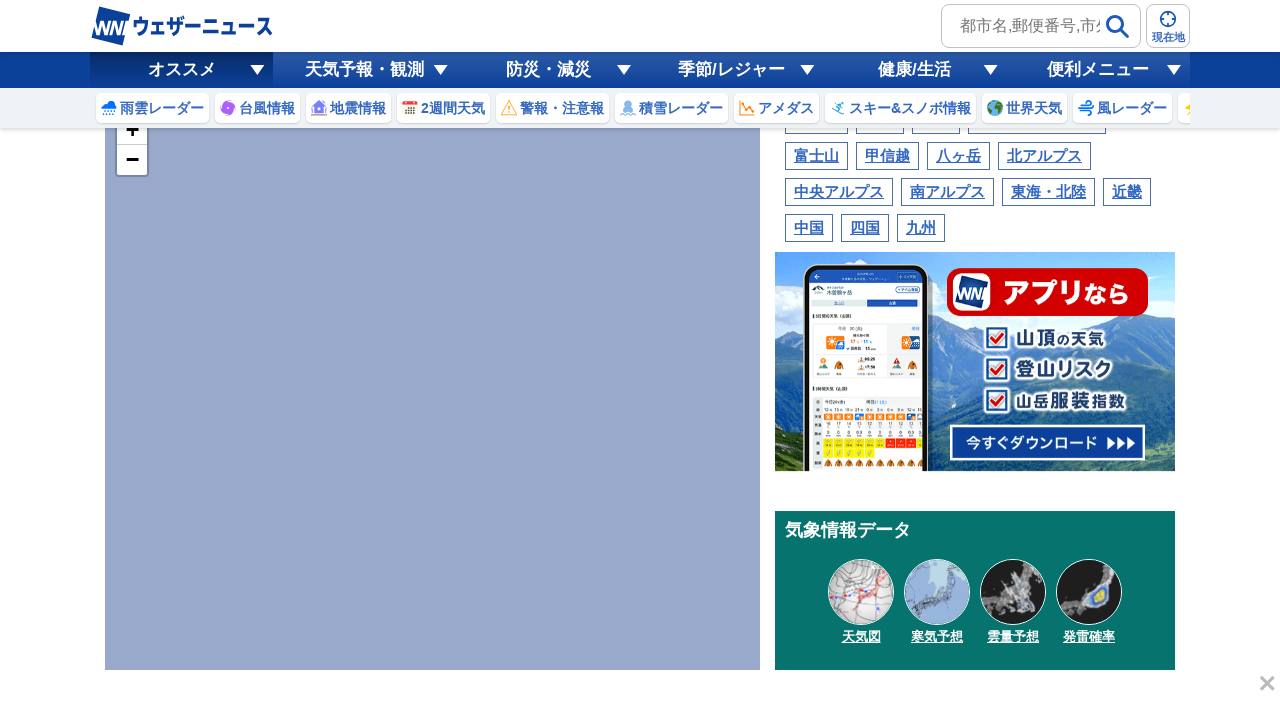

Scrolled to Saturday calendar button
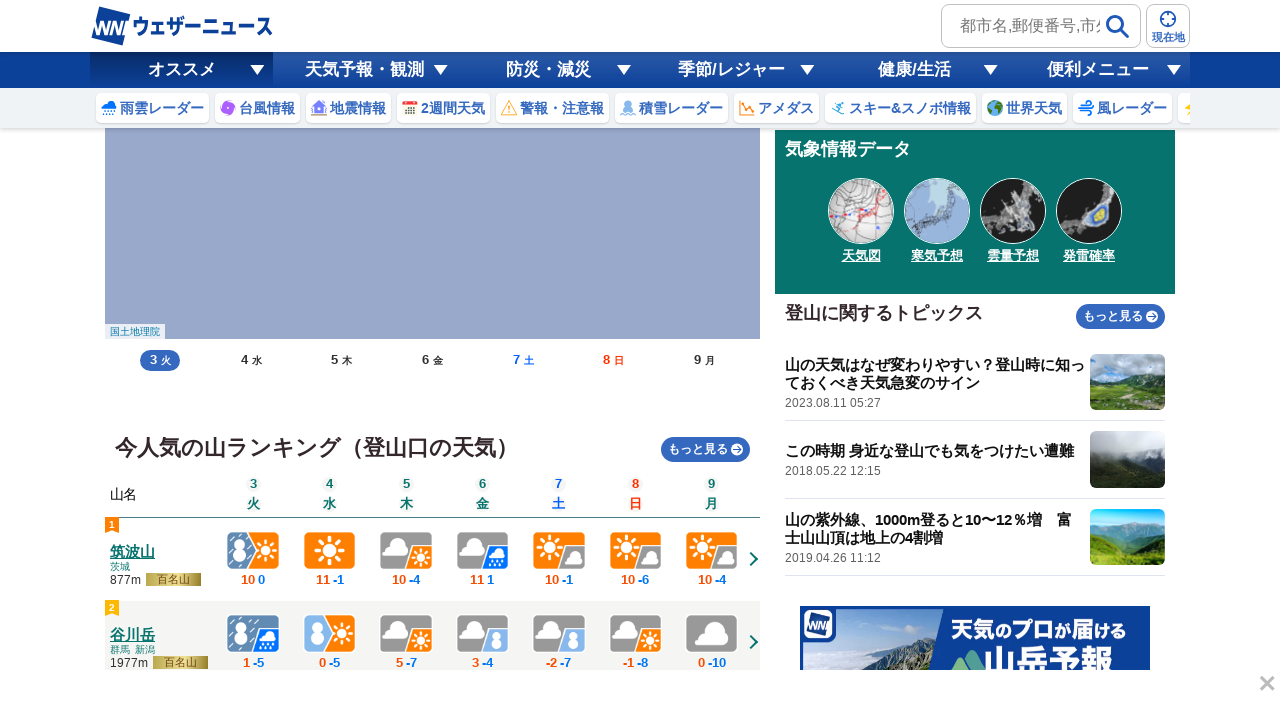

Waited 300ms for scroll to complete
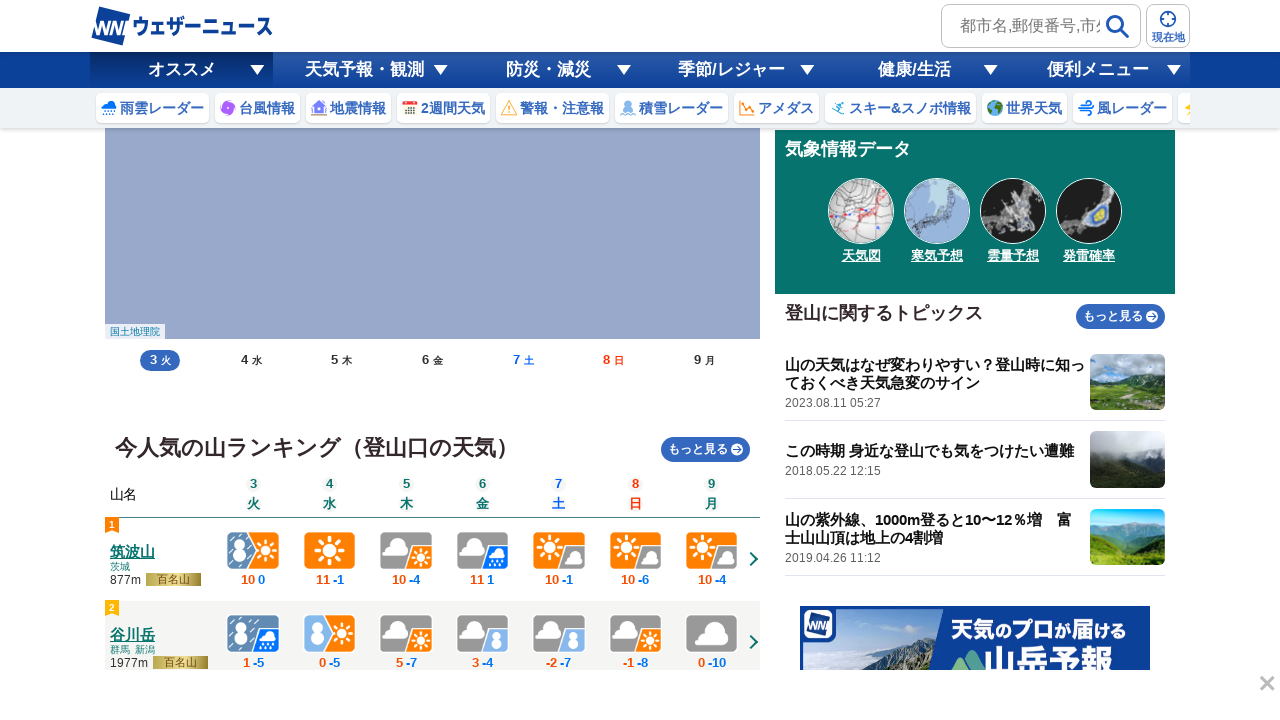

Clicked Saturday button to select that date at (523, 360) on xpath=//button[p[contains(text(), '土') or span[contains(text(), '土')]]]
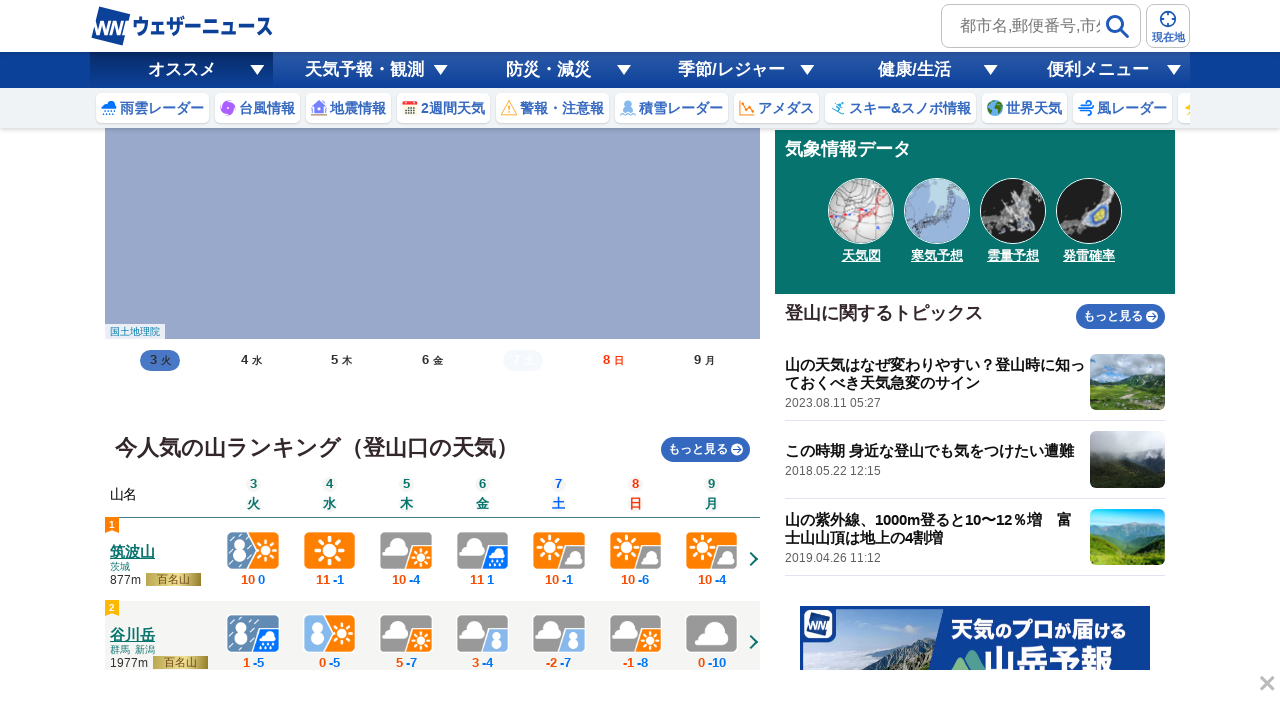

Waited 1000ms for date selection to process
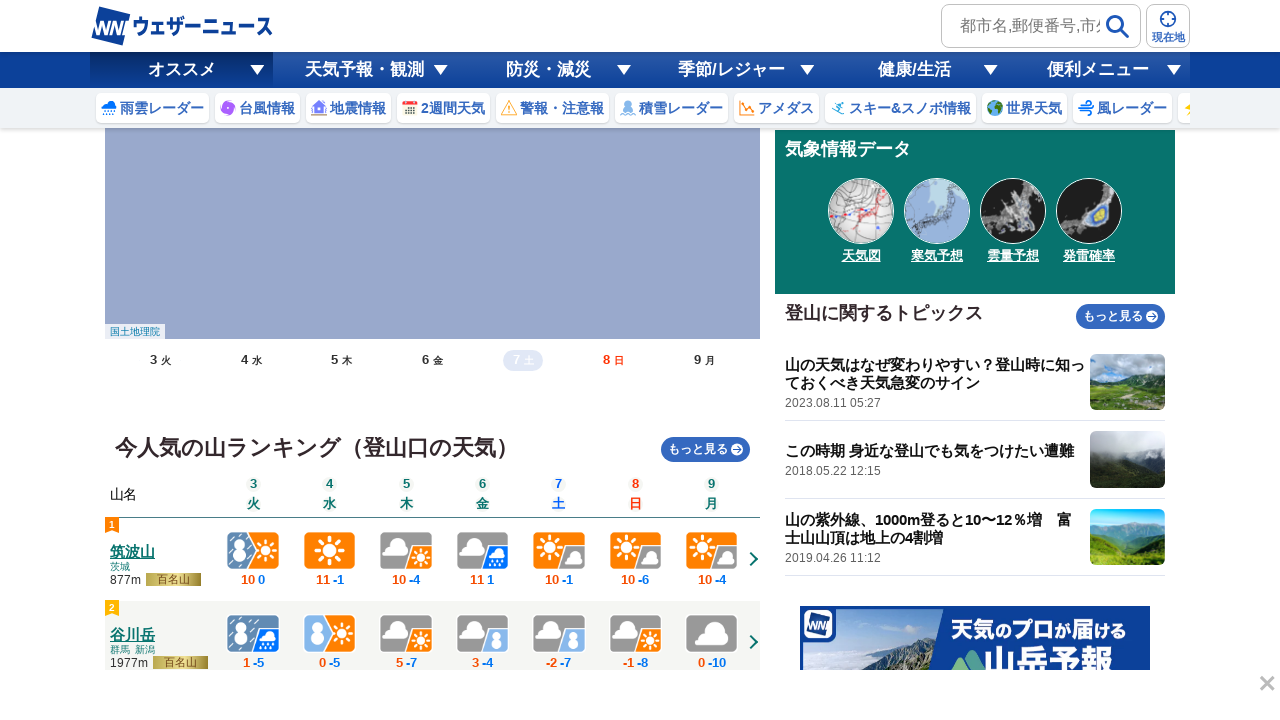

Verified map is still visible after date selection
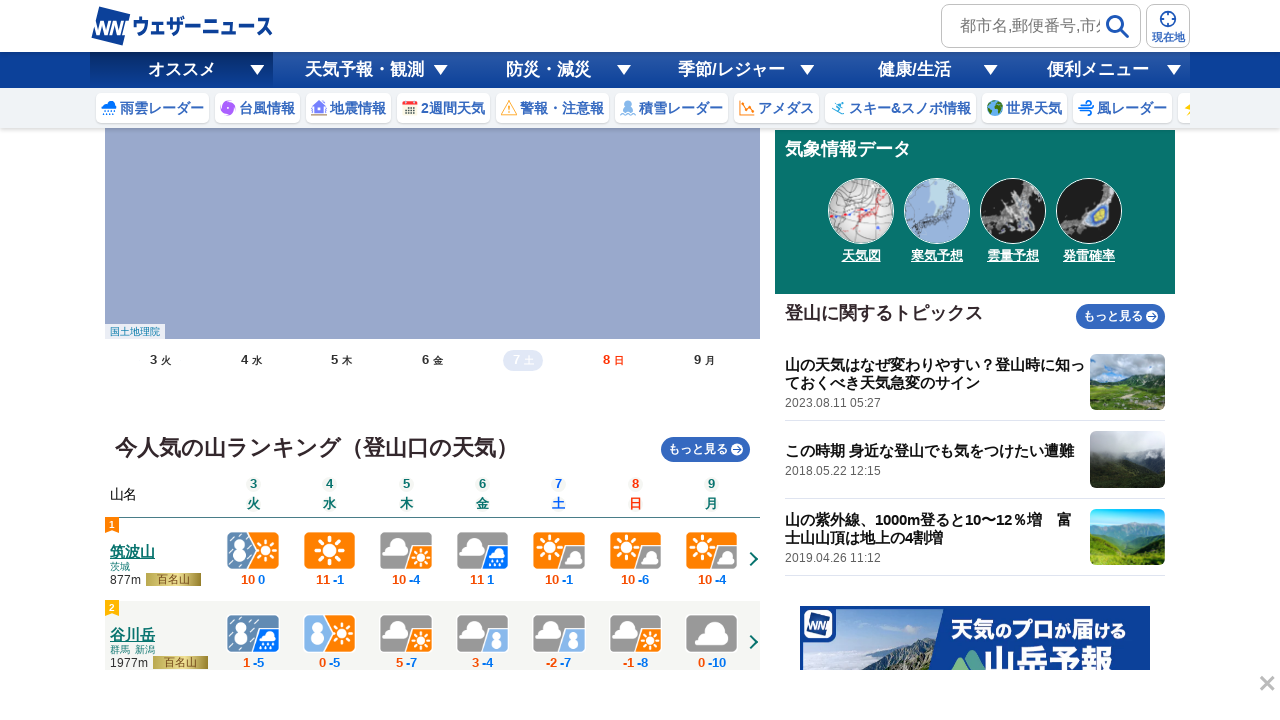

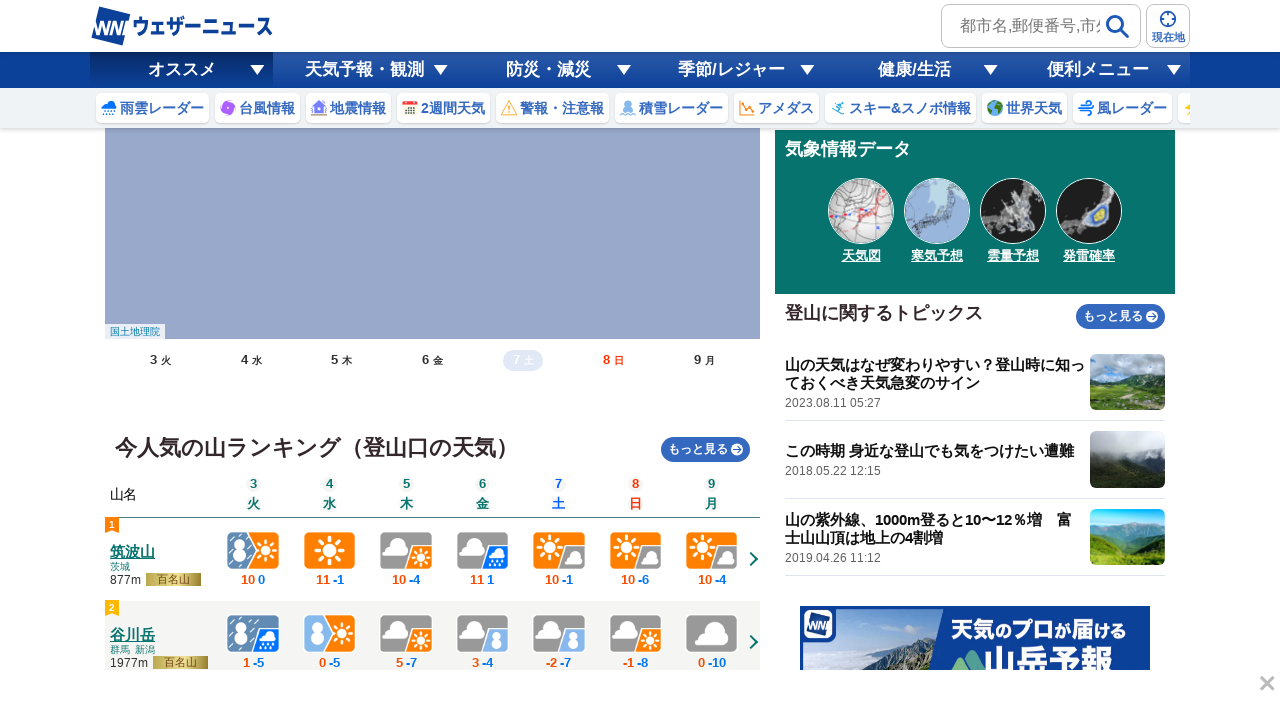